Tests a bootstrap date picker by clicking on the start date input and navigating through months using previous/next buttons to select specific dates (December 12, 2023 and June 27, 2024).

Starting URL: https://www.lambdatest.com/selenium-playground/bootstrap-date-picker-demo

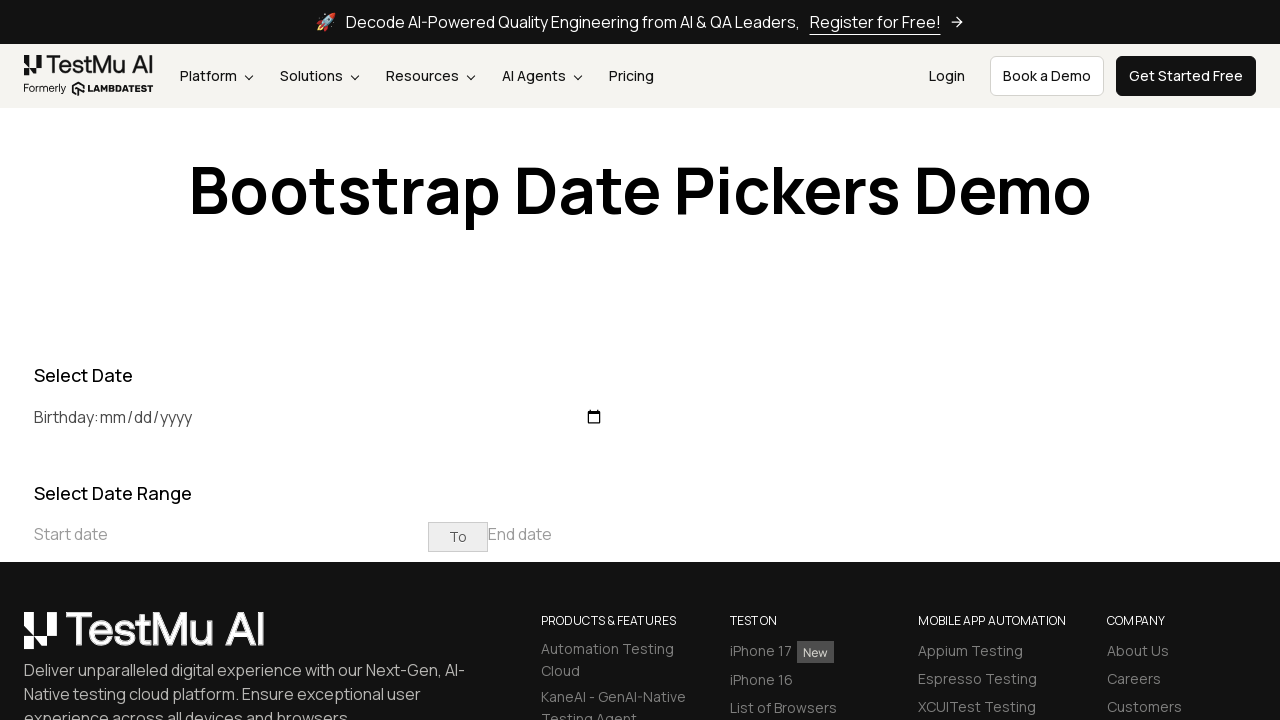

Clicked on start date input to open the date picker at (231, 534) on xpath=//input[@placeholder='Start date']
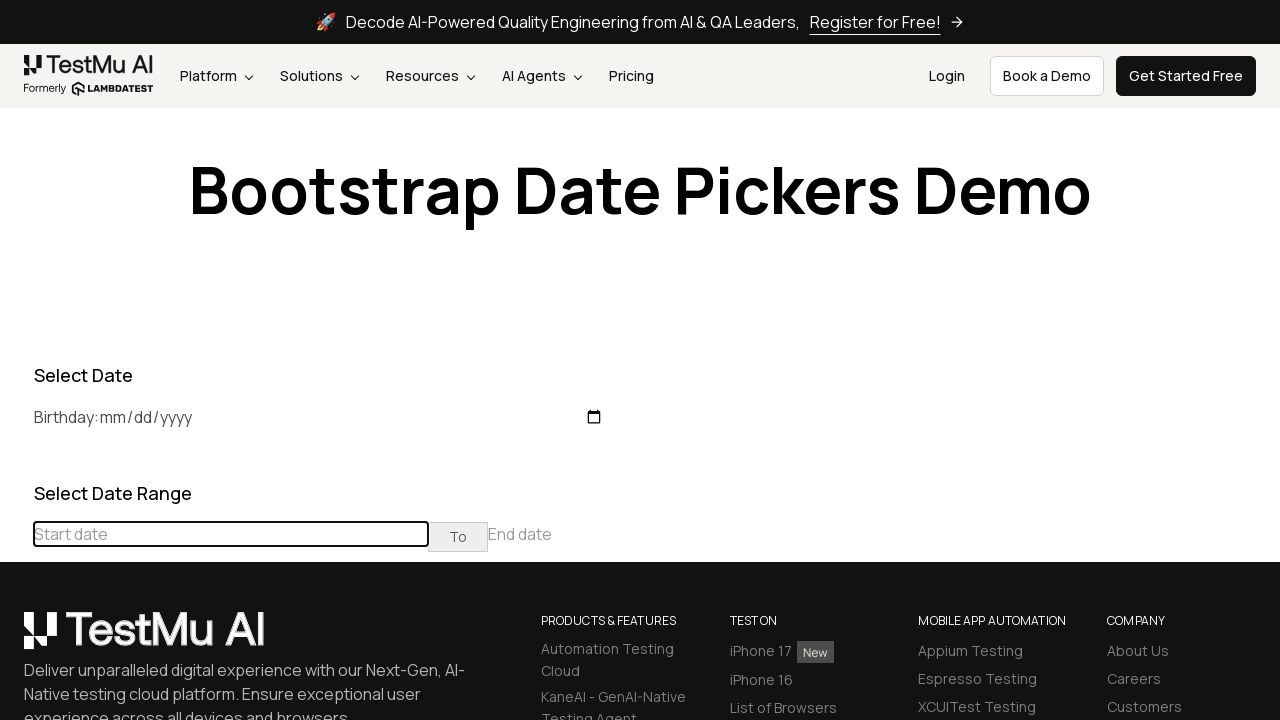

Clicked previous month button to navigate backwards at (16, 465) on (//table[@class='table-condensed']//th[@class='prev'])[1]
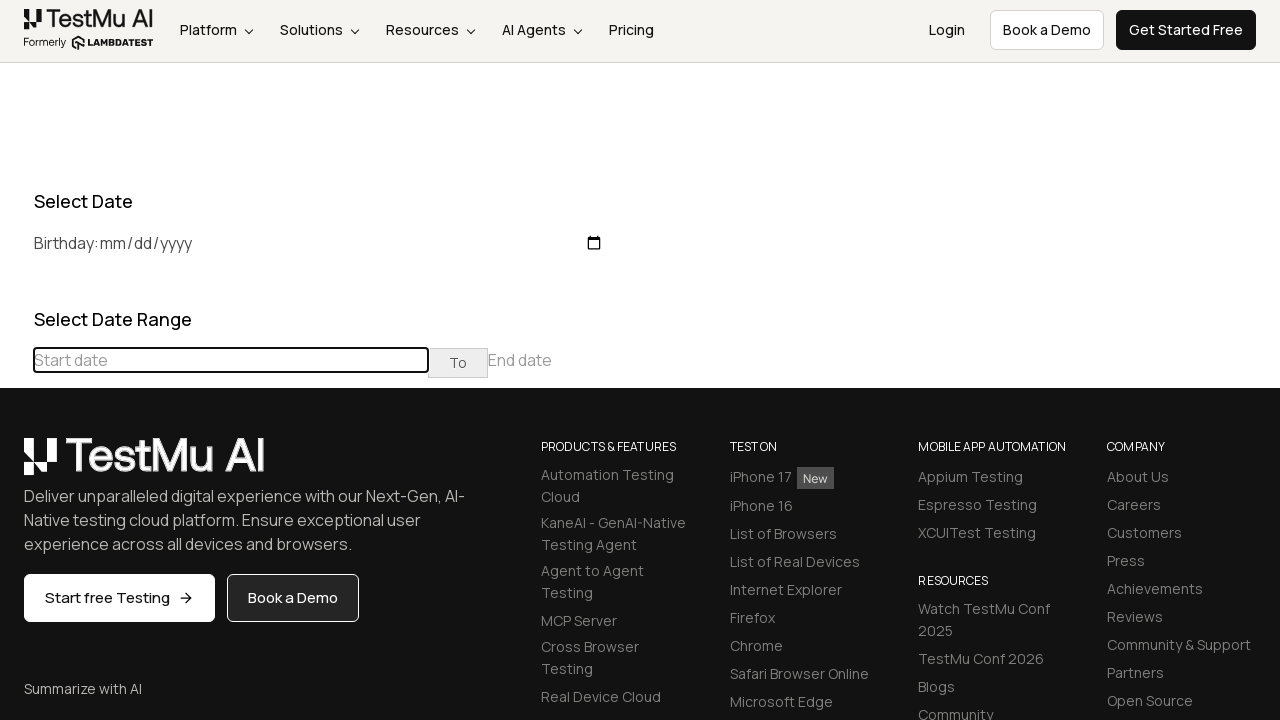

Clicked previous month button to navigate backwards at (16, 465) on (//table[@class='table-condensed']//th[@class='prev'])[1]
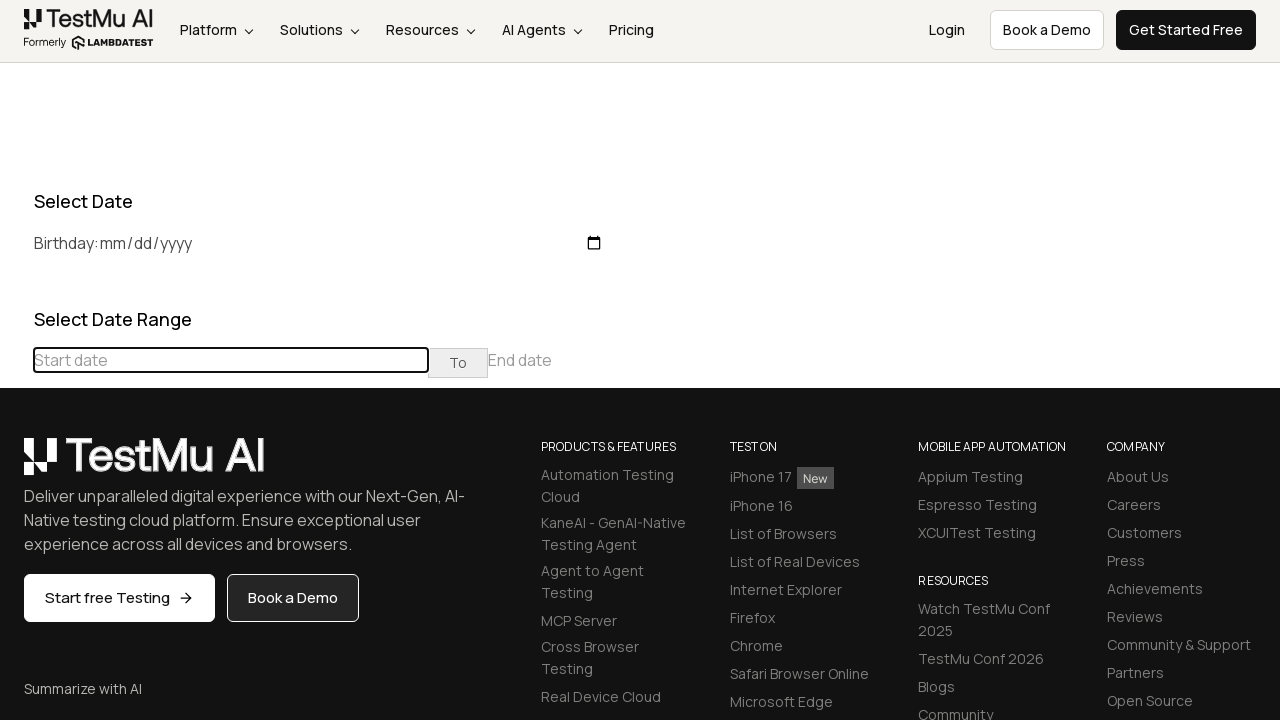

Clicked previous month button to navigate backwards at (16, 465) on (//table[@class='table-condensed']//th[@class='prev'])[1]
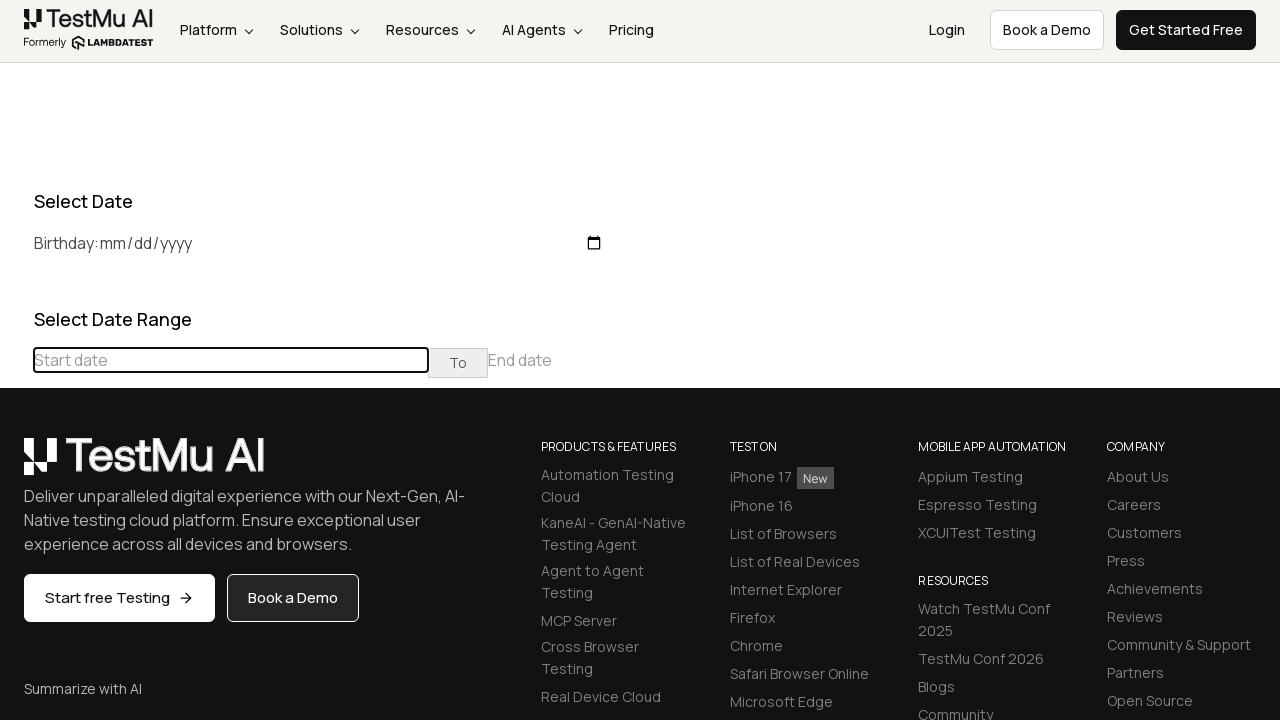

Clicked previous month button to navigate backwards at (16, 465) on (//table[@class='table-condensed']//th[@class='prev'])[1]
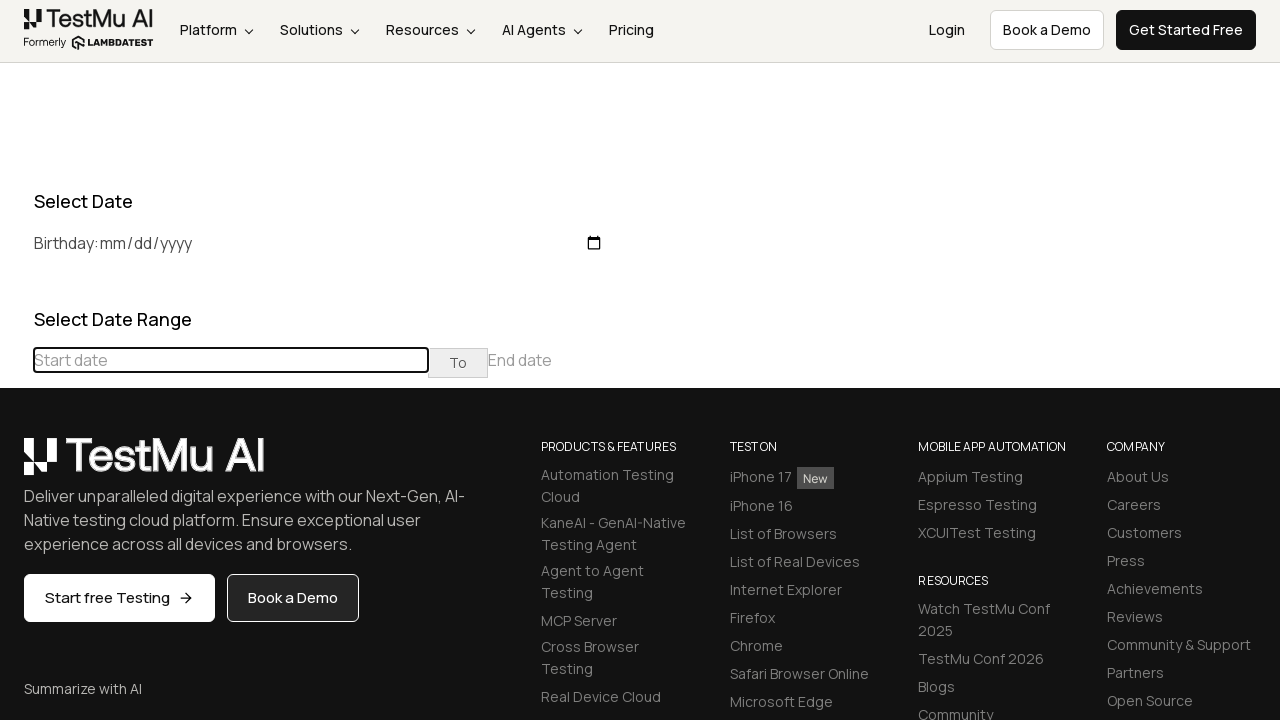

Clicked previous month button to navigate backwards at (16, 465) on (//table[@class='table-condensed']//th[@class='prev'])[1]
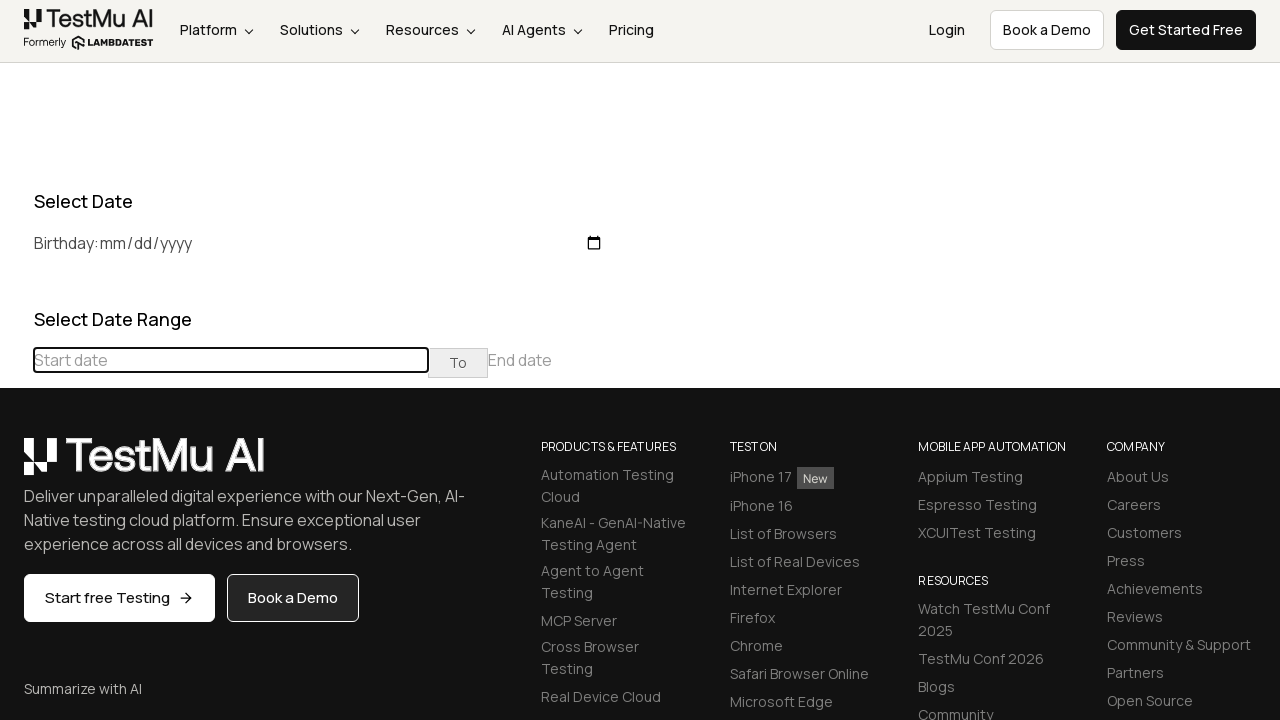

Clicked previous month button to navigate backwards at (16, 465) on (//table[@class='table-condensed']//th[@class='prev'])[1]
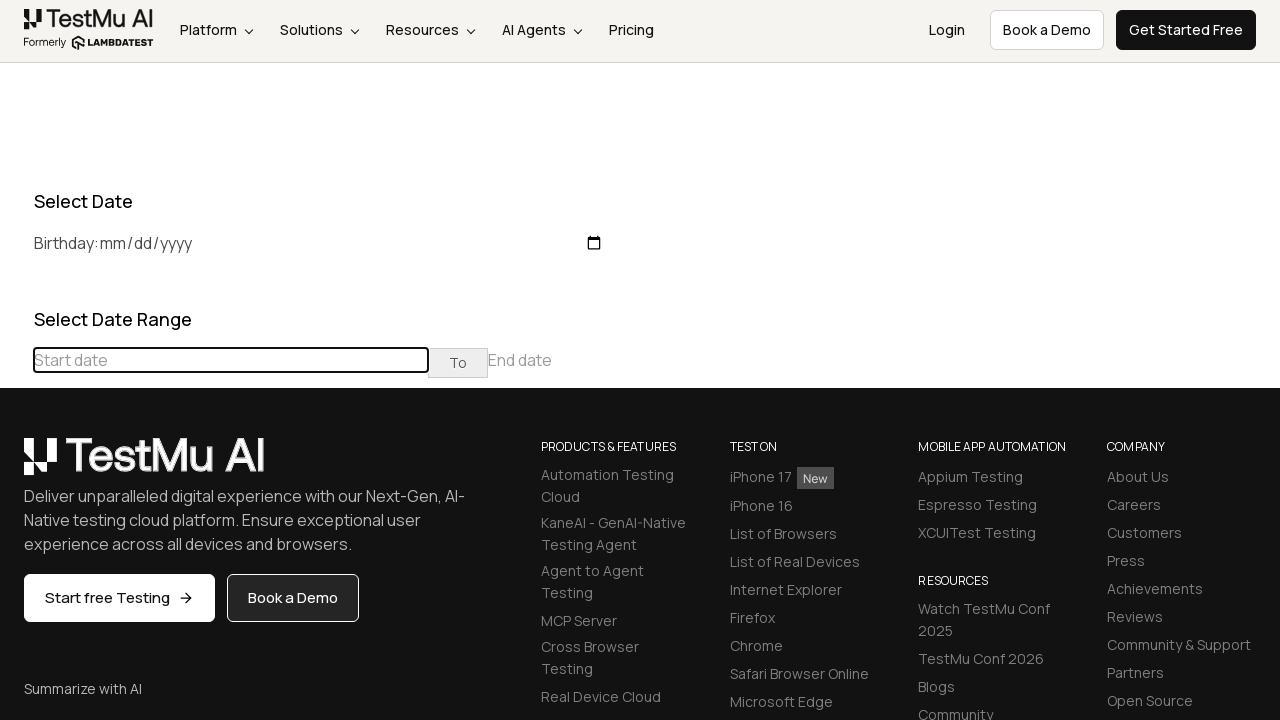

Clicked previous month button to navigate backwards at (16, 465) on (//table[@class='table-condensed']//th[@class='prev'])[1]
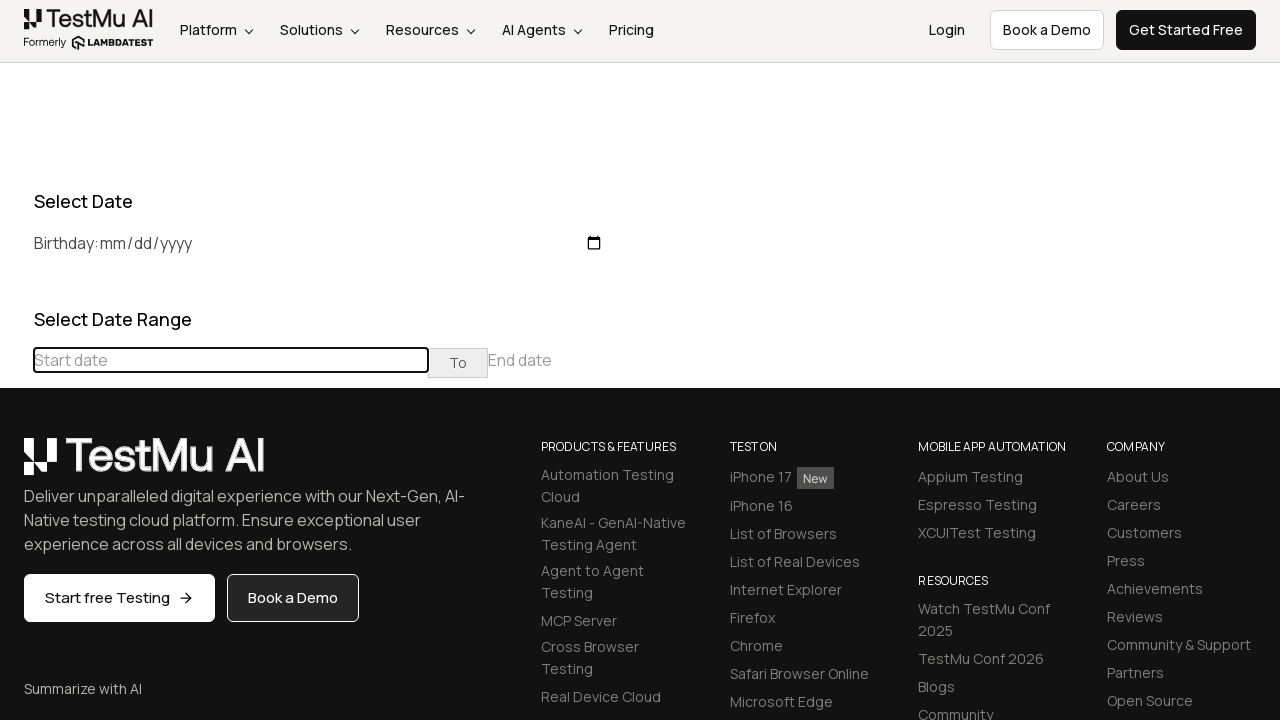

Clicked previous month button to navigate backwards at (16, 465) on (//table[@class='table-condensed']//th[@class='prev'])[1]
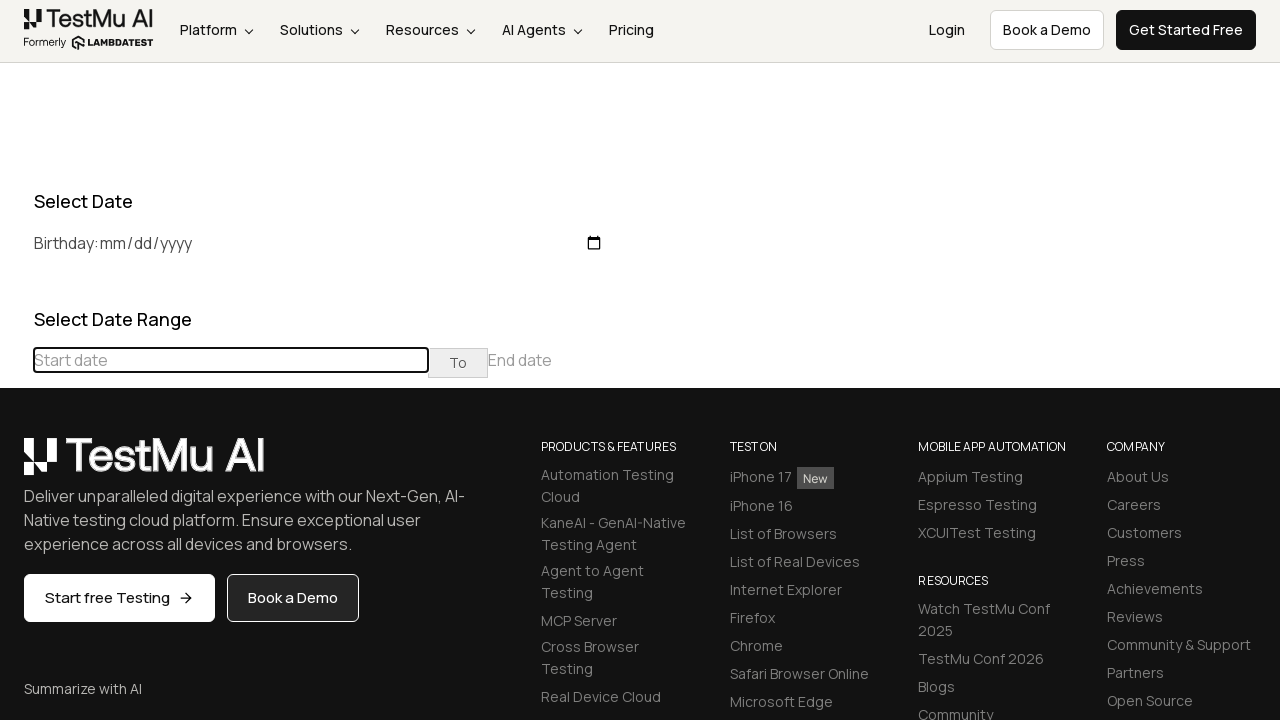

Clicked previous month button to navigate backwards at (16, 465) on (//table[@class='table-condensed']//th[@class='prev'])[1]
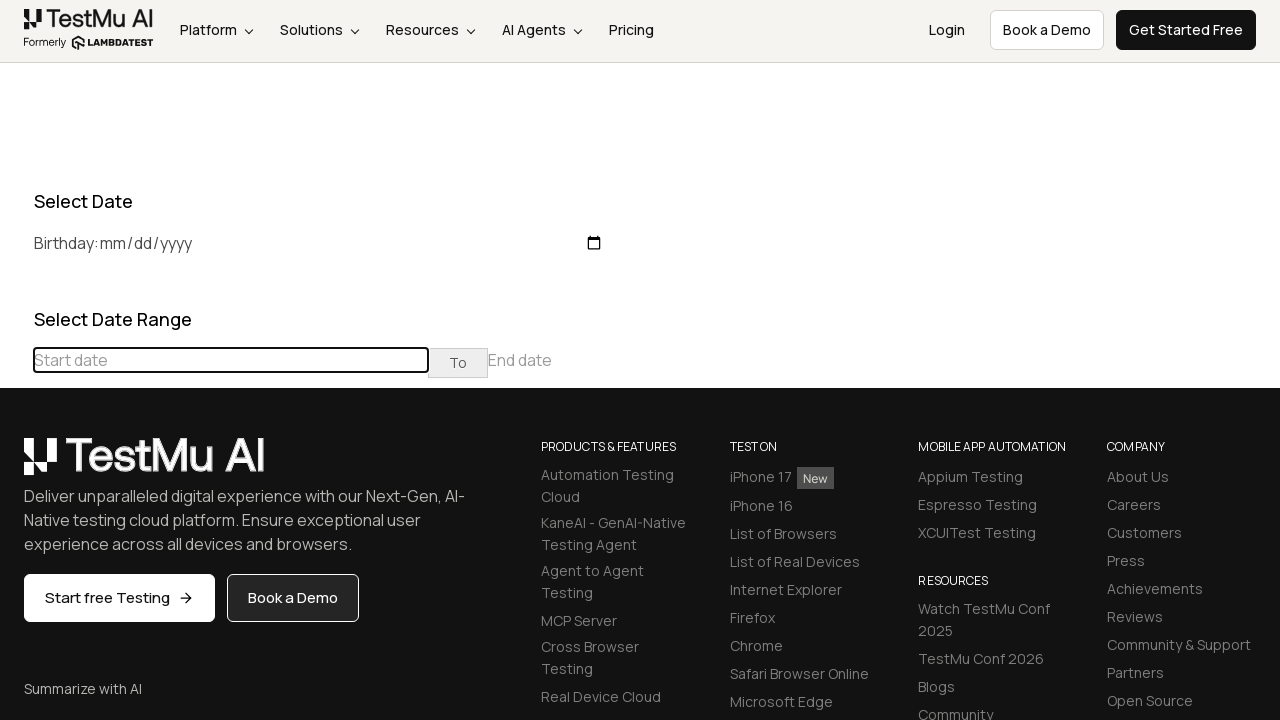

Clicked previous month button to navigate backwards at (16, 465) on (//table[@class='table-condensed']//th[@class='prev'])[1]
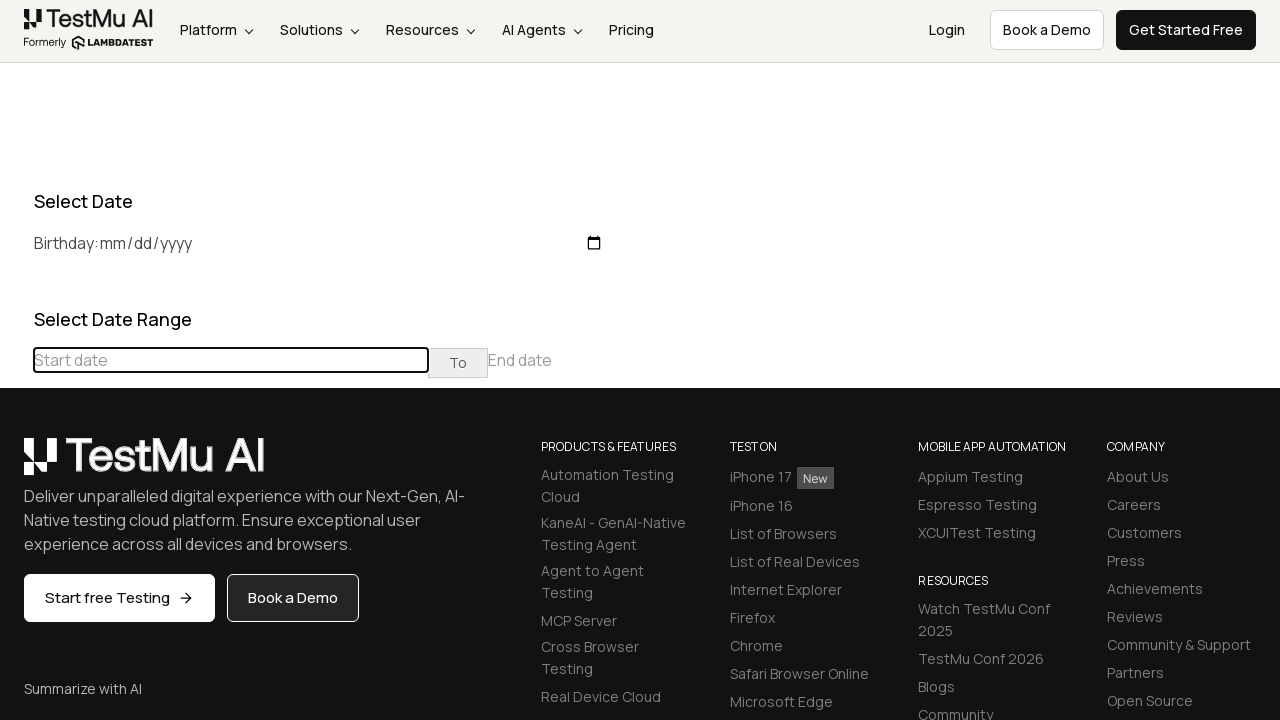

Clicked previous month button to navigate backwards at (16, 465) on (//table[@class='table-condensed']//th[@class='prev'])[1]
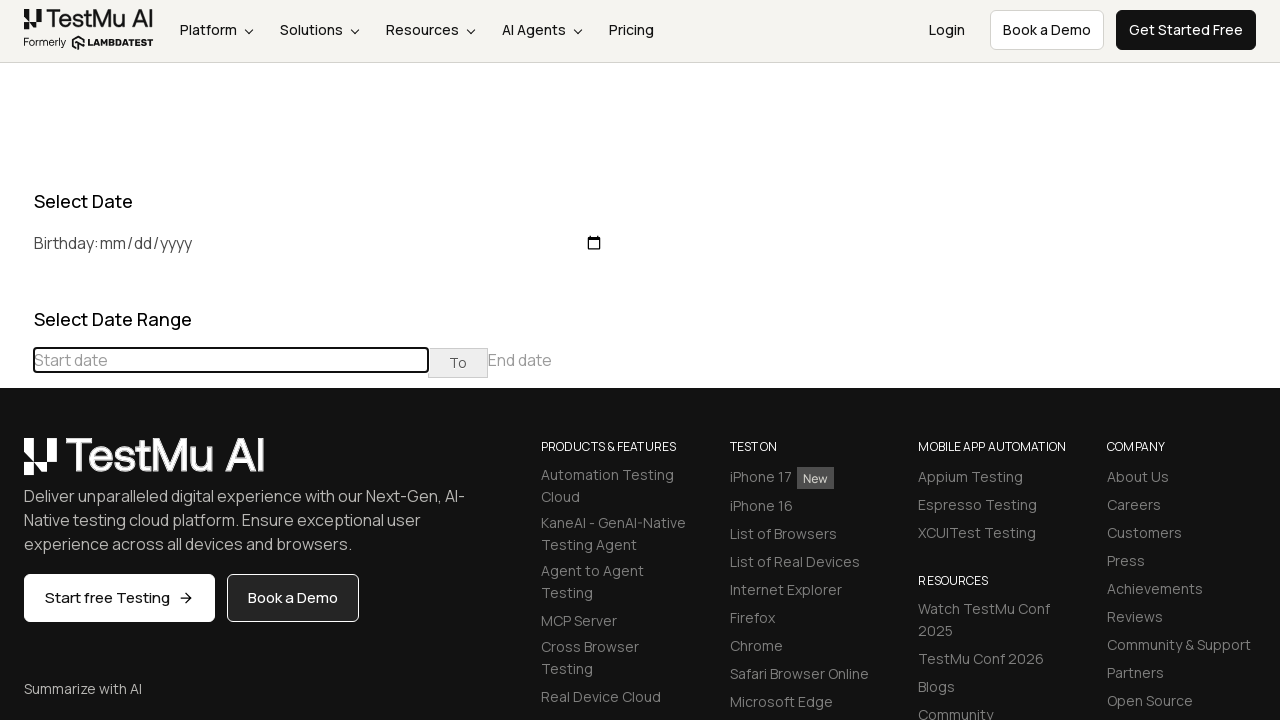

Clicked previous month button to navigate backwards at (16, 465) on (//table[@class='table-condensed']//th[@class='prev'])[1]
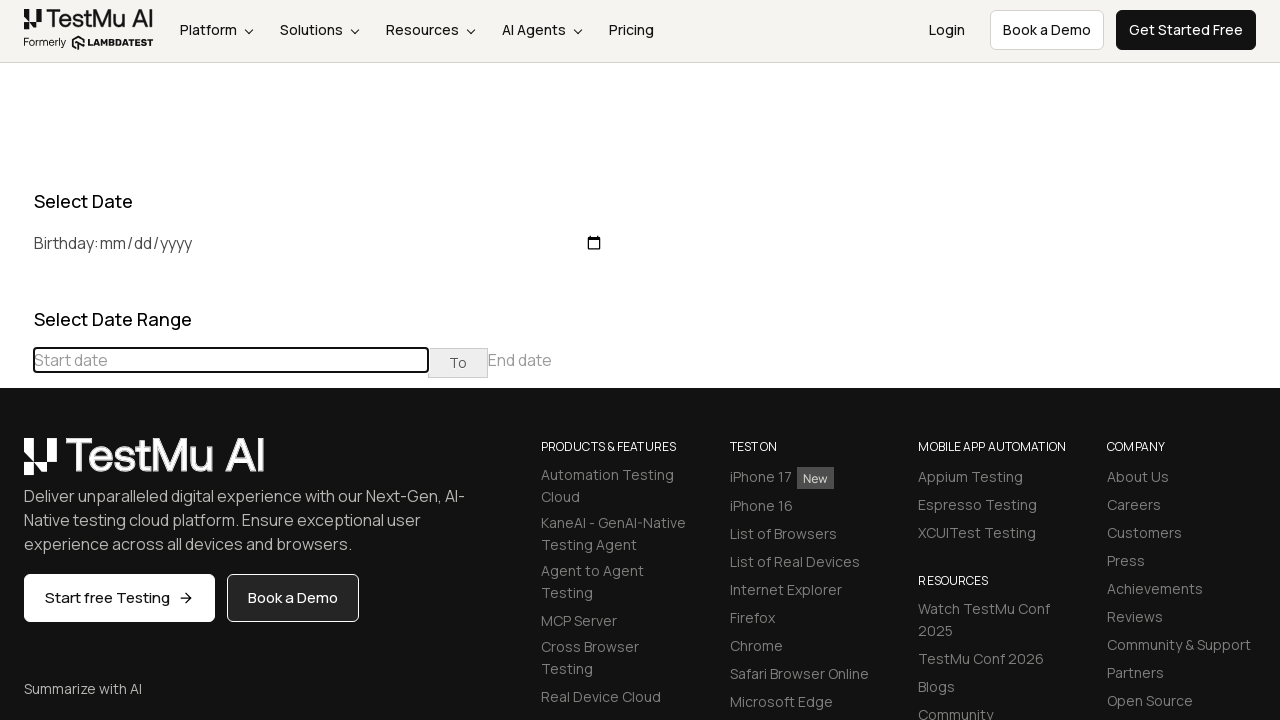

Clicked previous month button to navigate backwards at (16, 465) on (//table[@class='table-condensed']//th[@class='prev'])[1]
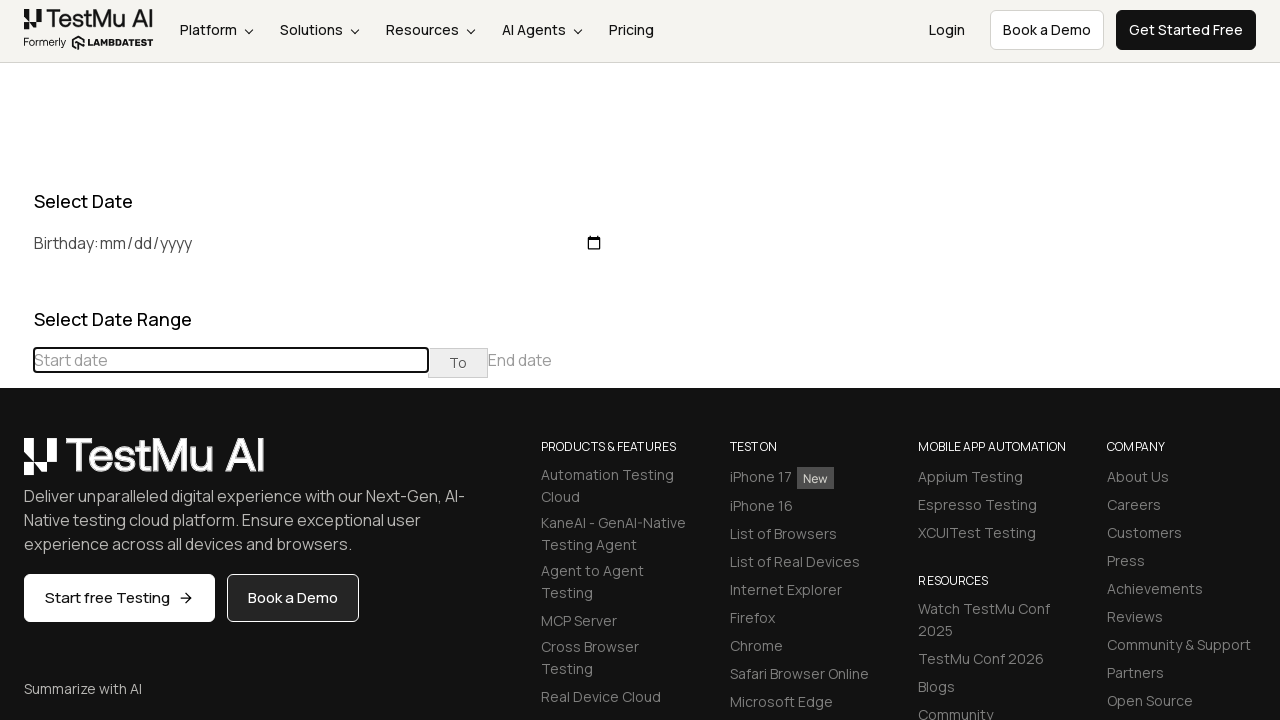

Clicked previous month button to navigate backwards at (16, 465) on (//table[@class='table-condensed']//th[@class='prev'])[1]
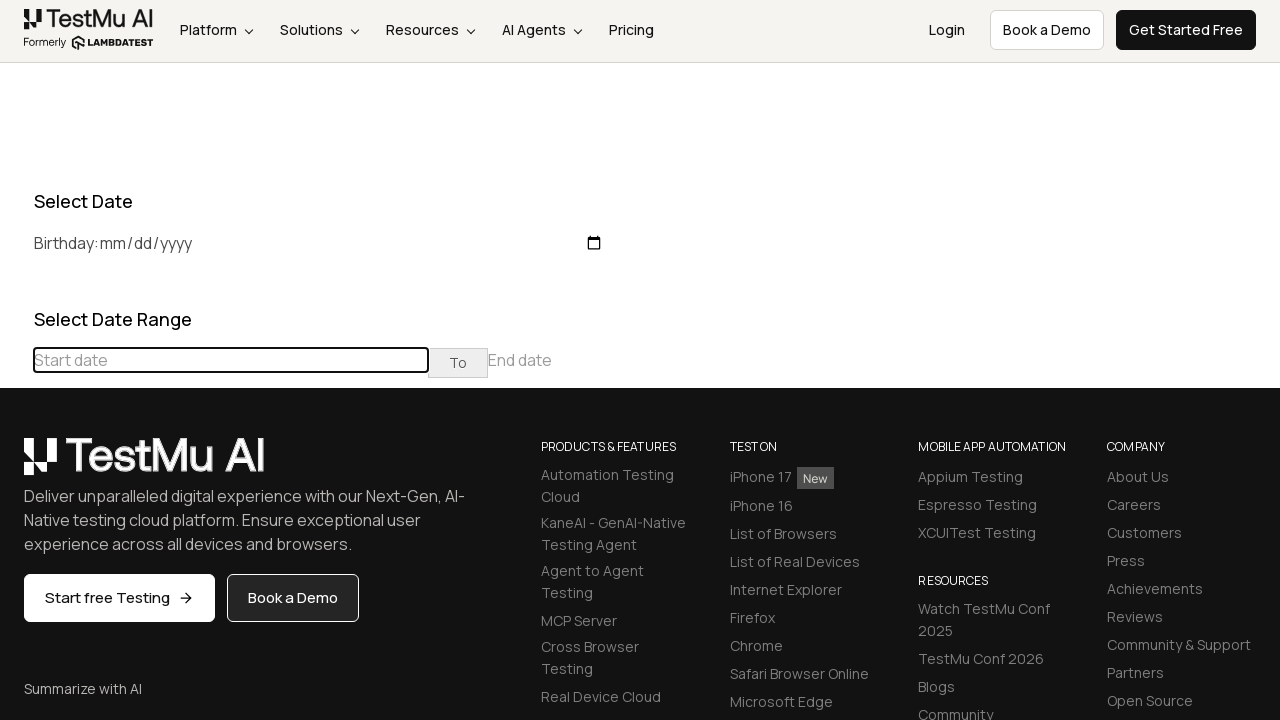

Clicked previous month button to navigate backwards at (16, 465) on (//table[@class='table-condensed']//th[@class='prev'])[1]
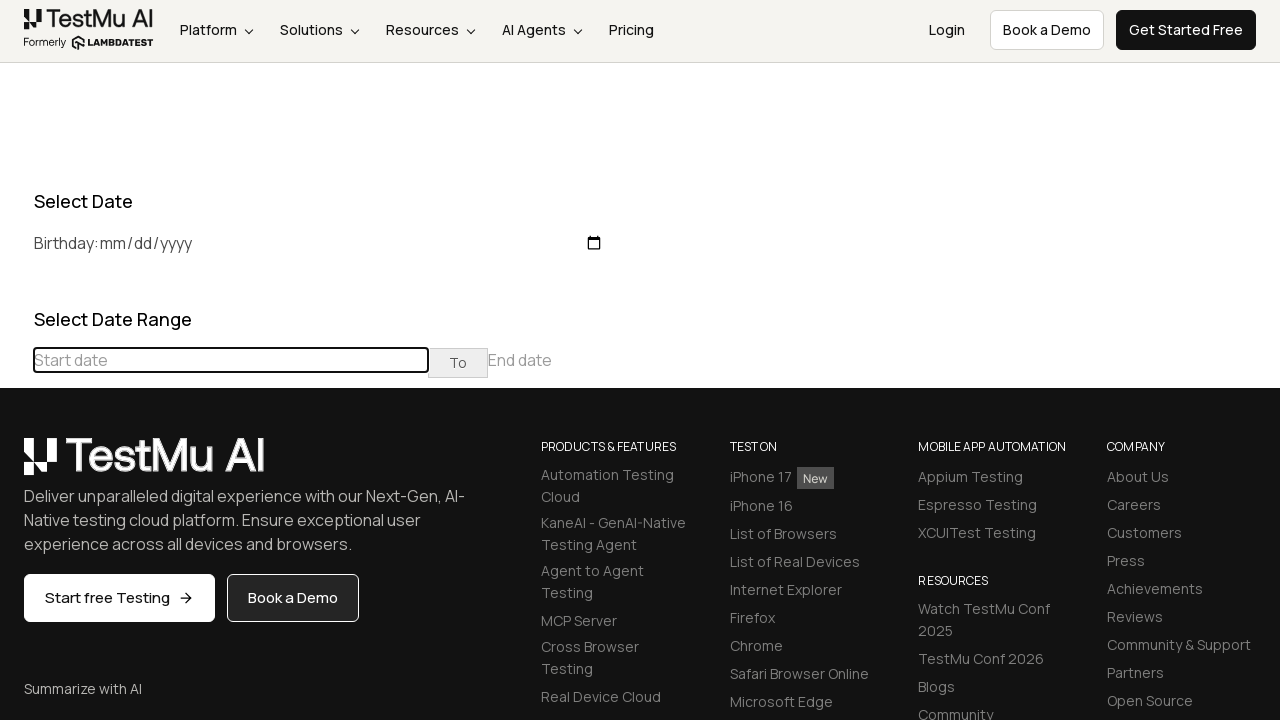

Clicked previous month button to navigate backwards at (16, 465) on (//table[@class='table-condensed']//th[@class='prev'])[1]
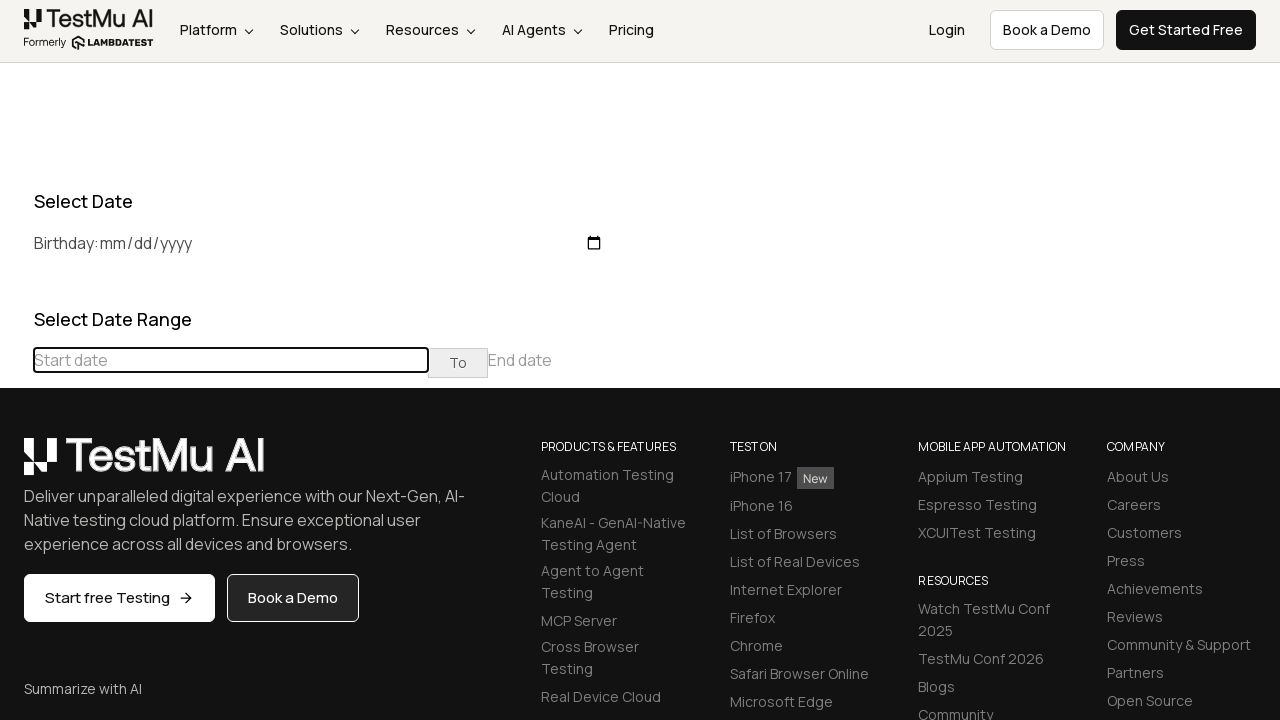

Clicked previous month button to navigate backwards at (16, 465) on (//table[@class='table-condensed']//th[@class='prev'])[1]
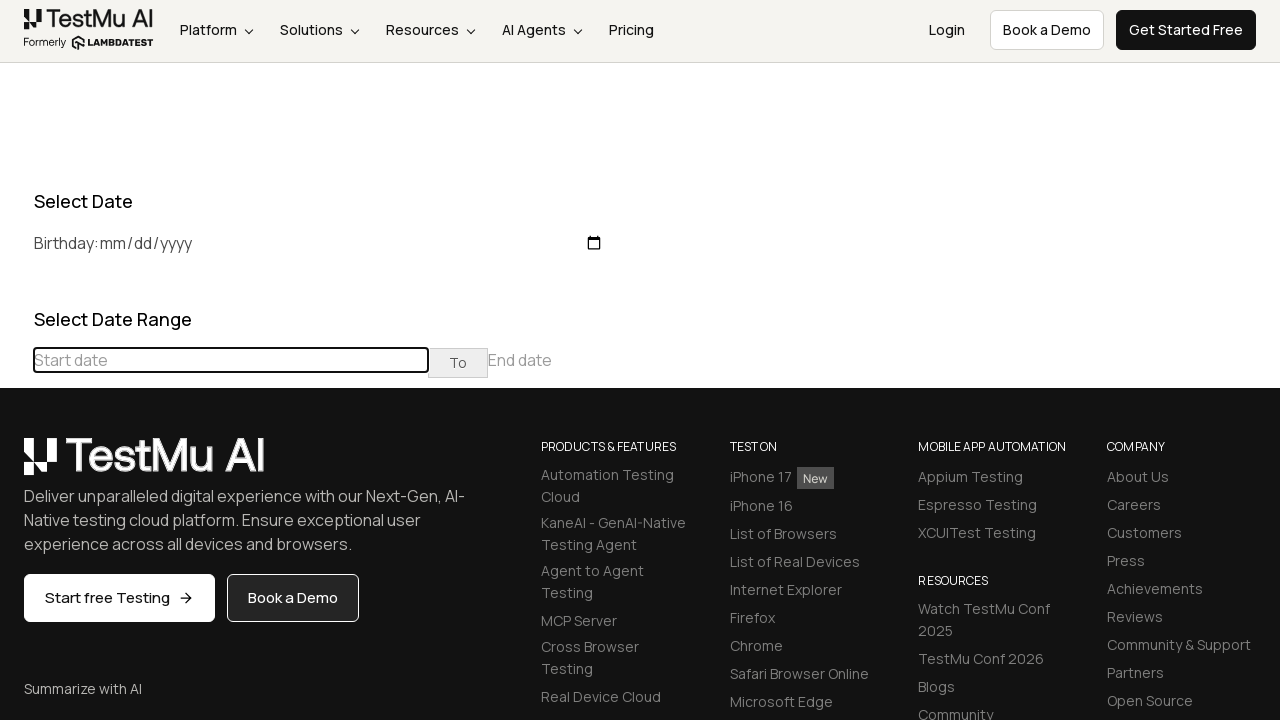

Clicked previous month button to navigate backwards at (16, 465) on (//table[@class='table-condensed']//th[@class='prev'])[1]
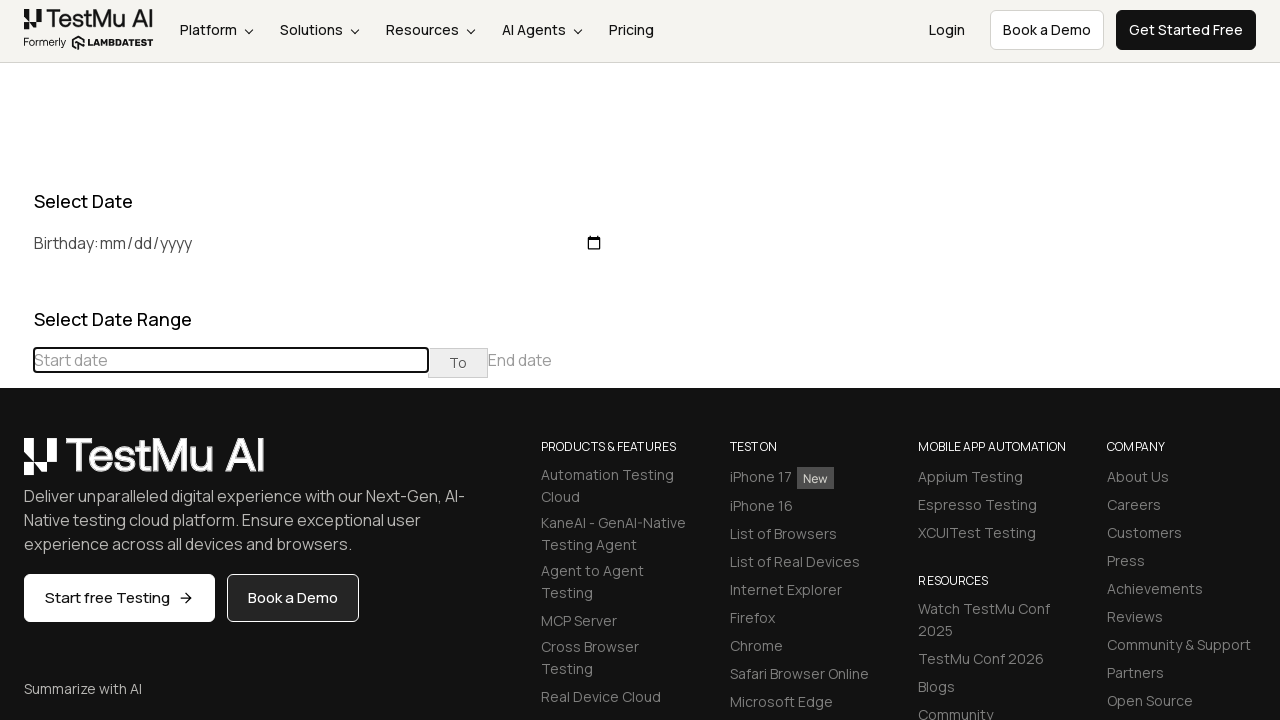

Clicked previous month button to navigate backwards at (16, 465) on (//table[@class='table-condensed']//th[@class='prev'])[1]
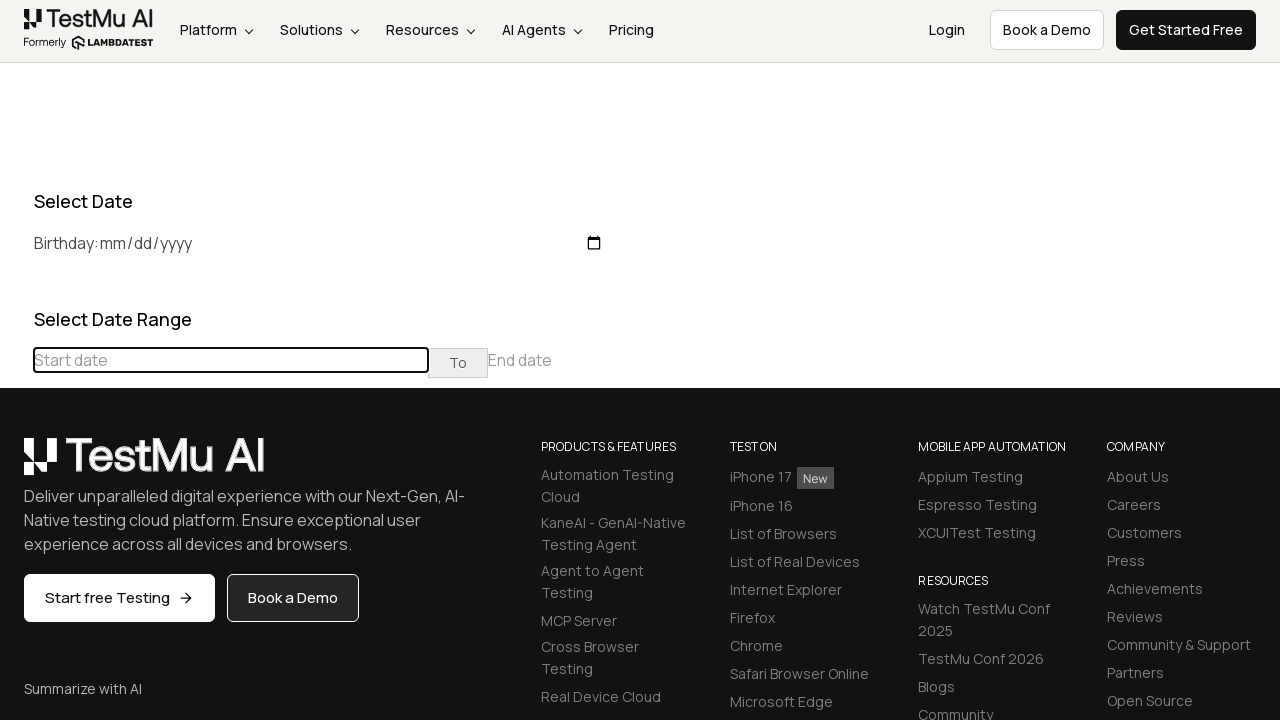

Clicked previous month button to navigate backwards at (16, 465) on (//table[@class='table-condensed']//th[@class='prev'])[1]
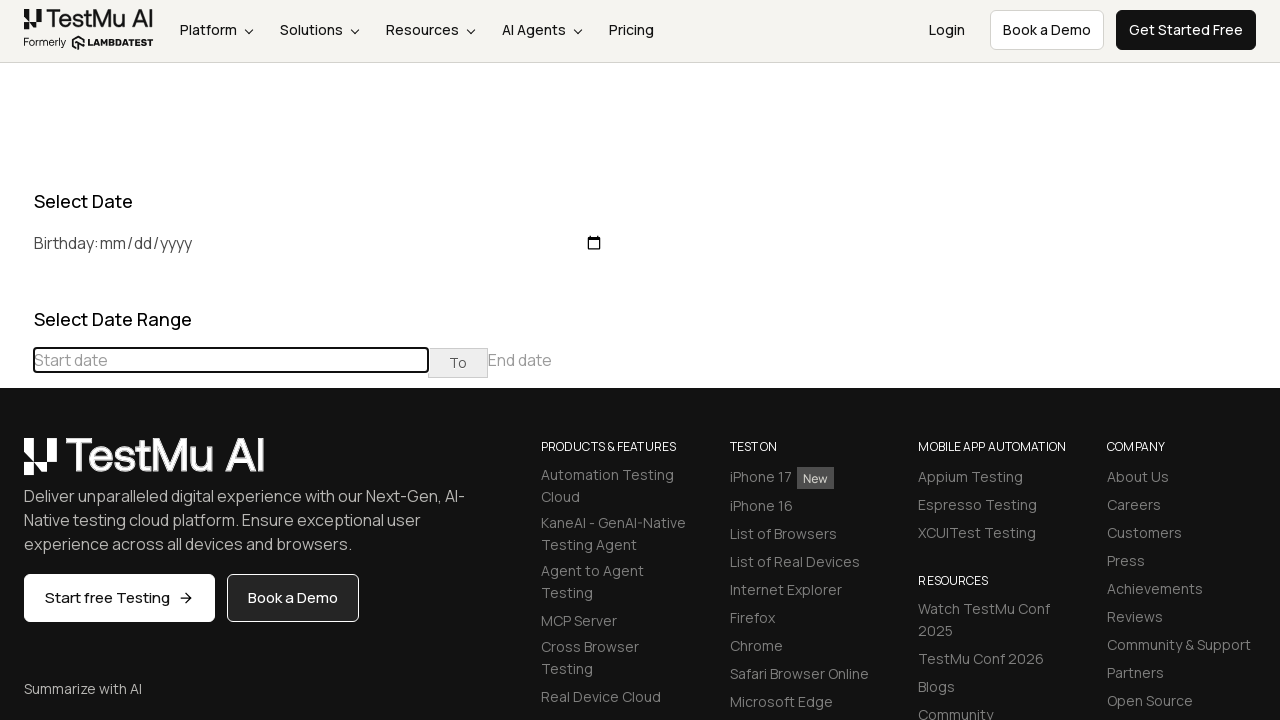

Clicked previous month button to navigate backwards at (16, 465) on (//table[@class='table-condensed']//th[@class='prev'])[1]
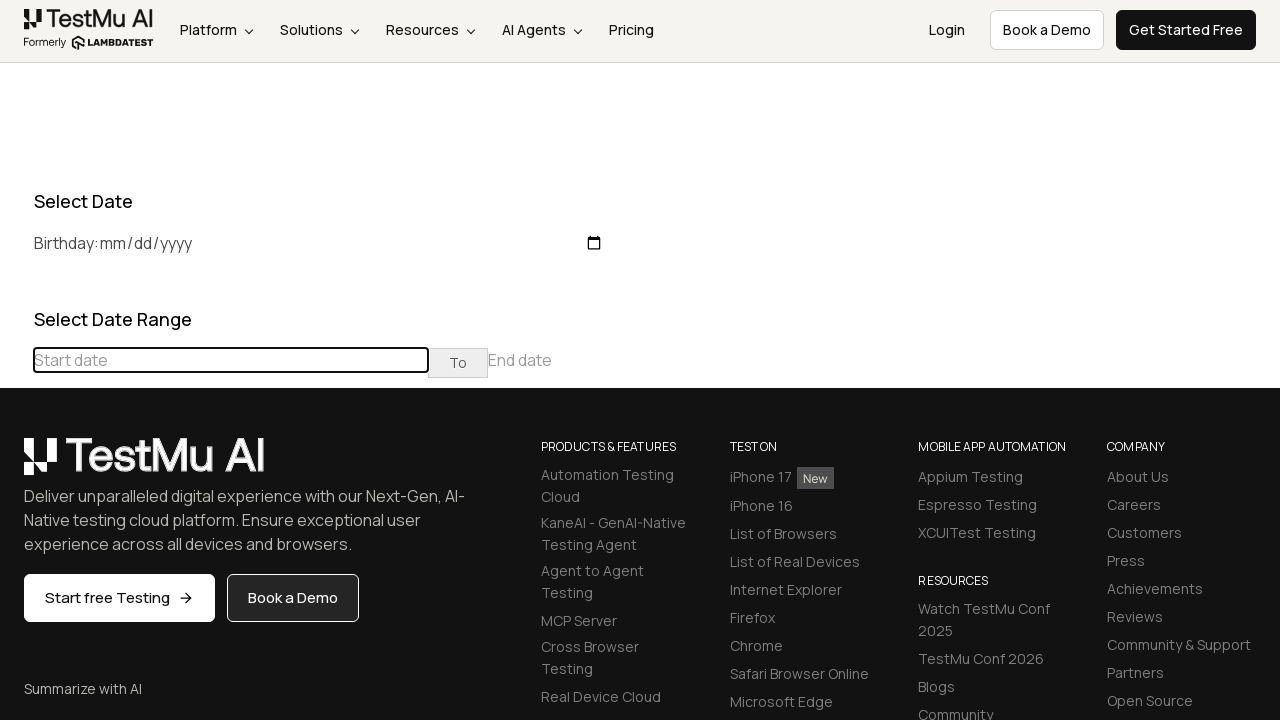

Clicked previous month button to navigate backwards at (16, 465) on (//table[@class='table-condensed']//th[@class='prev'])[1]
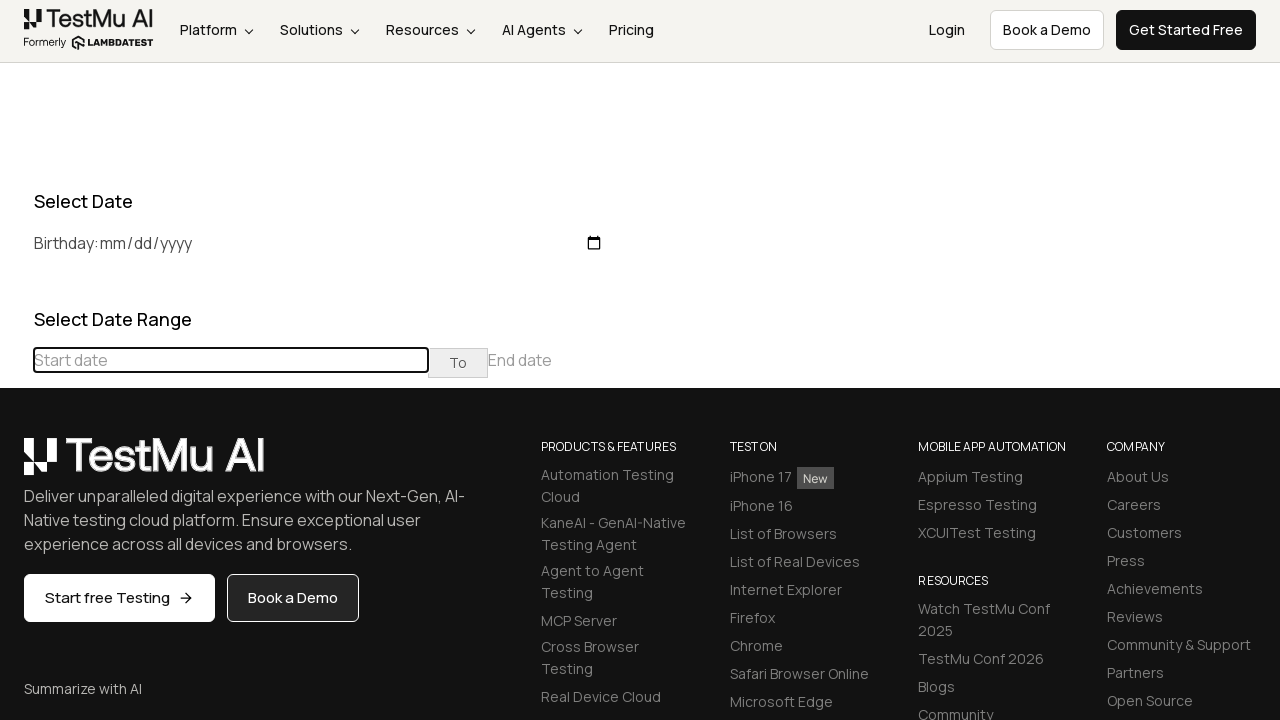

Clicked previous month button to navigate backwards at (16, 465) on (//table[@class='table-condensed']//th[@class='prev'])[1]
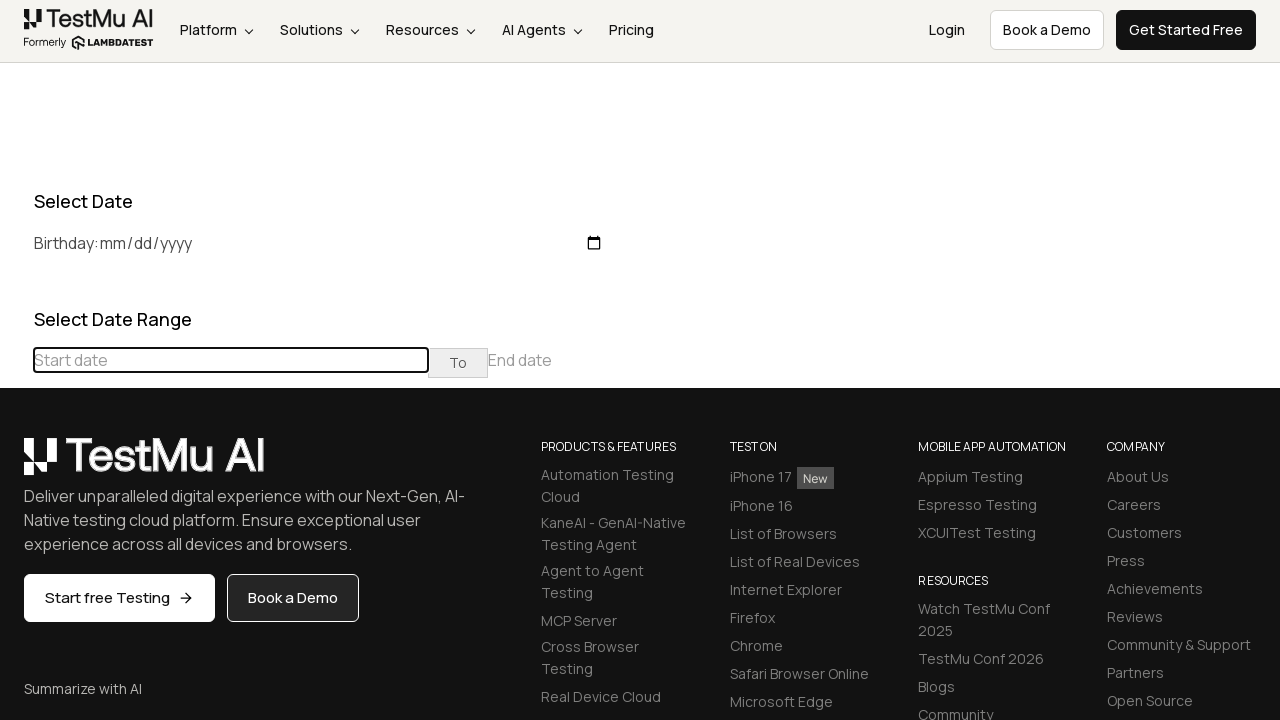

Clicked previous month button to navigate backwards at (16, 465) on (//table[@class='table-condensed']//th[@class='prev'])[1]
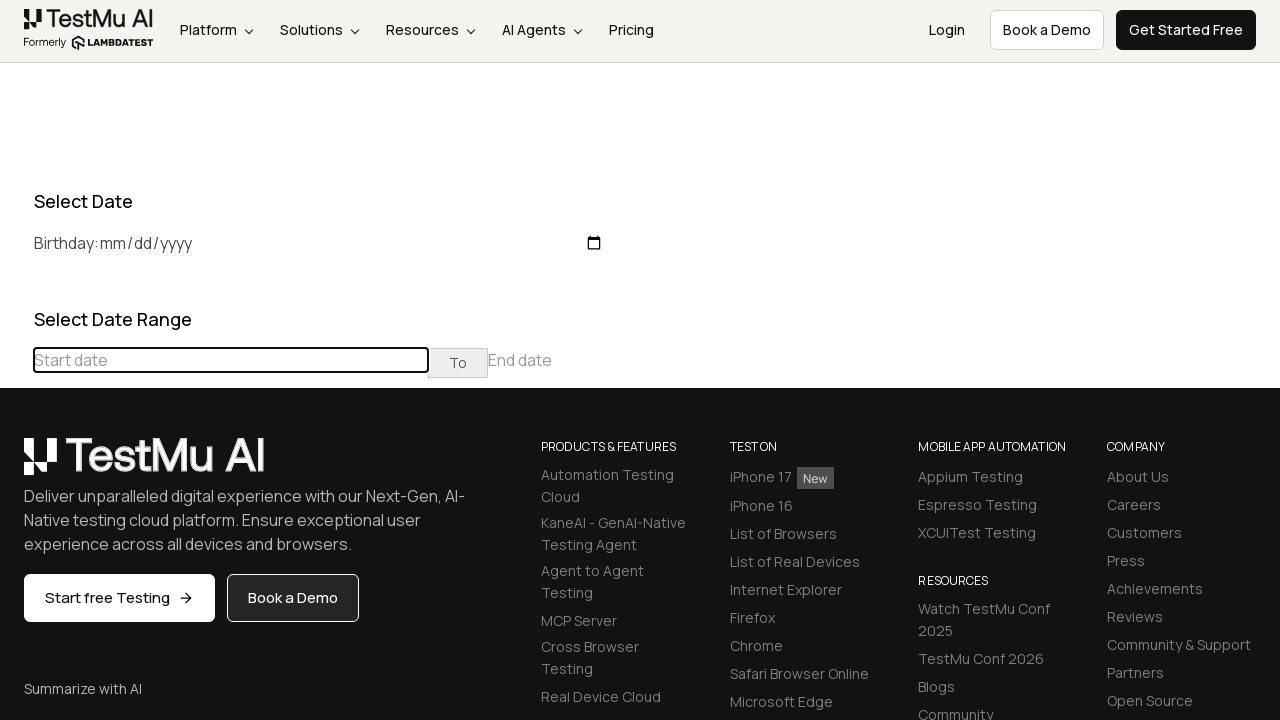

Clicked previous month button to navigate backwards at (16, 465) on (//table[@class='table-condensed']//th[@class='prev'])[1]
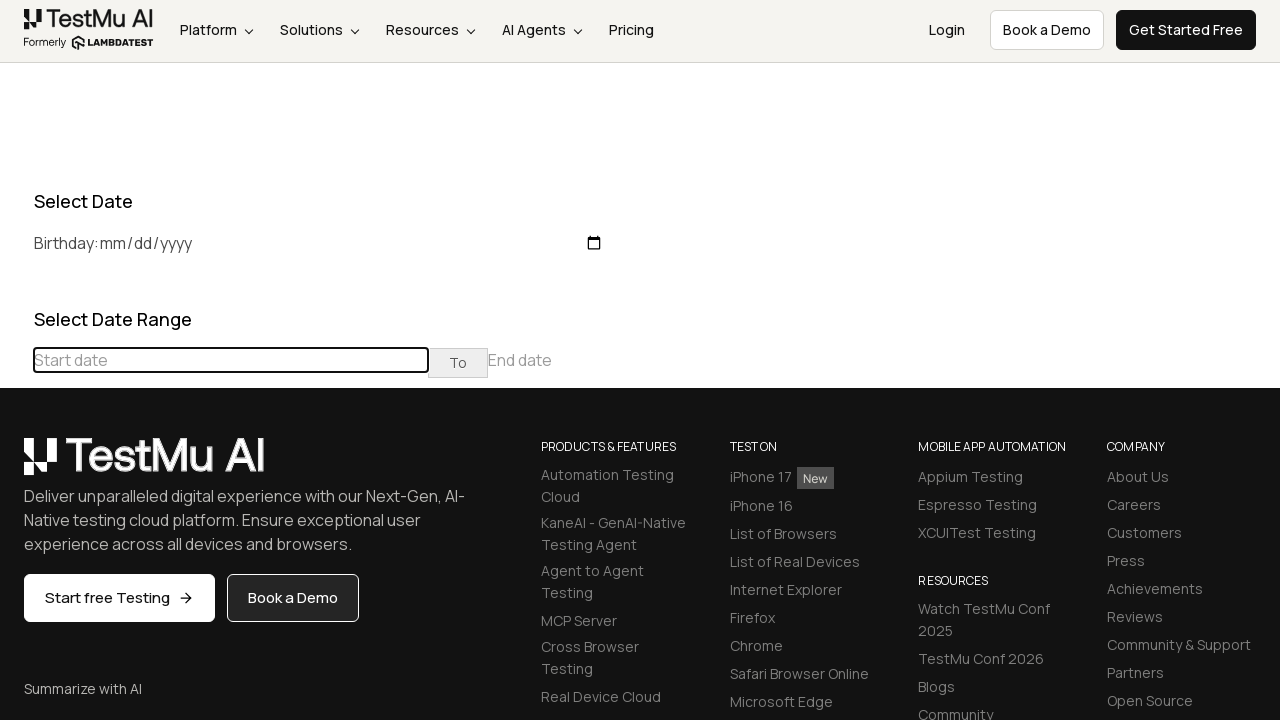

Clicked previous month button to navigate backwards at (16, 465) on (//table[@class='table-condensed']//th[@class='prev'])[1]
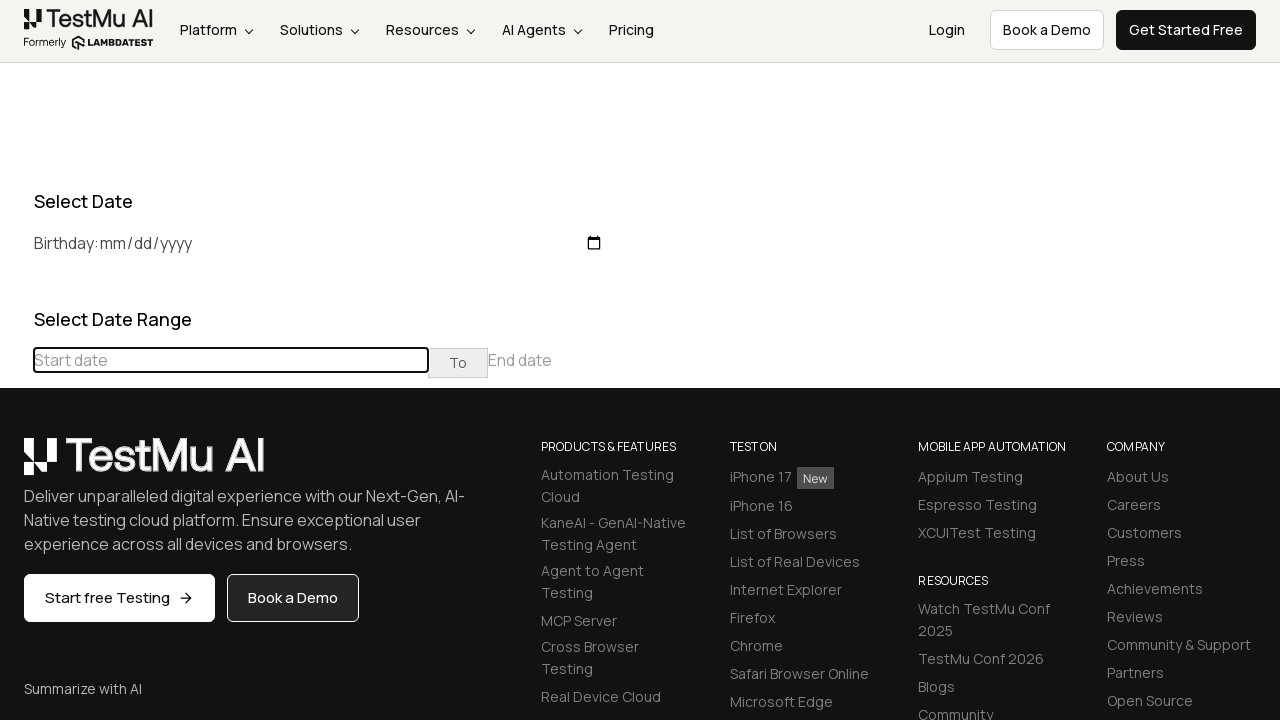

Clicked previous month button to navigate backwards at (16, 465) on (//table[@class='table-condensed']//th[@class='prev'])[1]
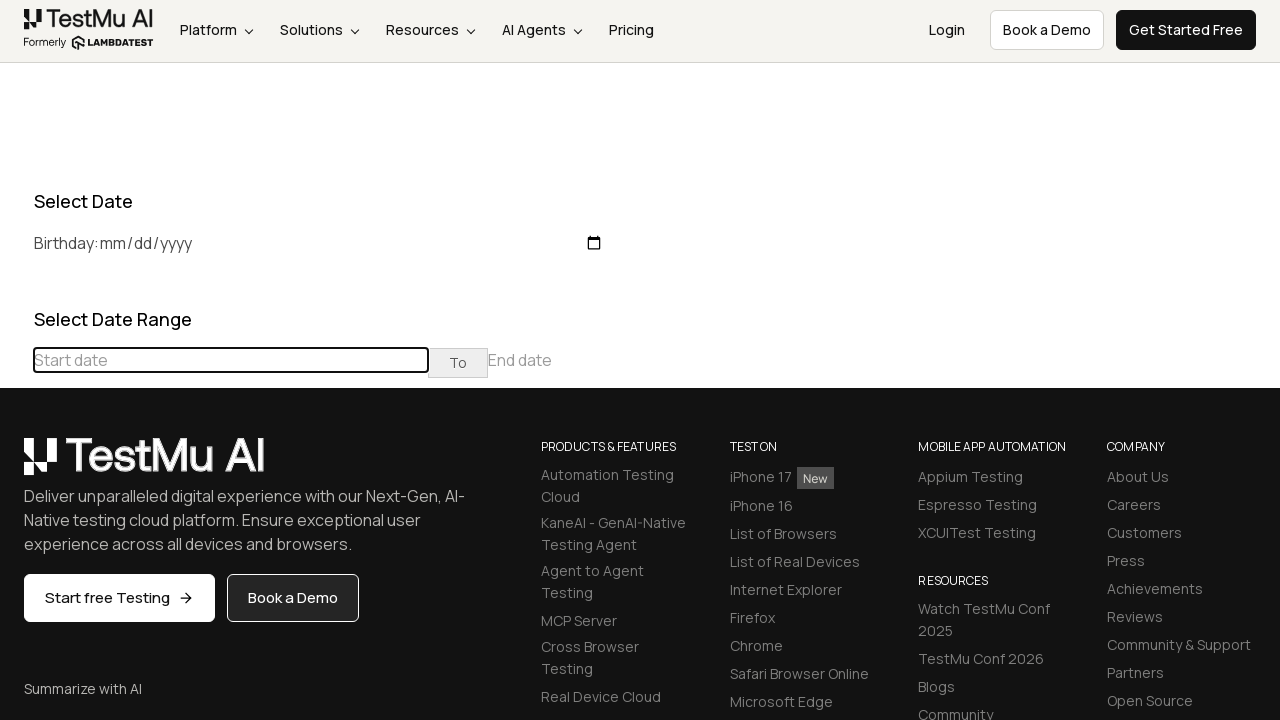

Navigated to December 2023
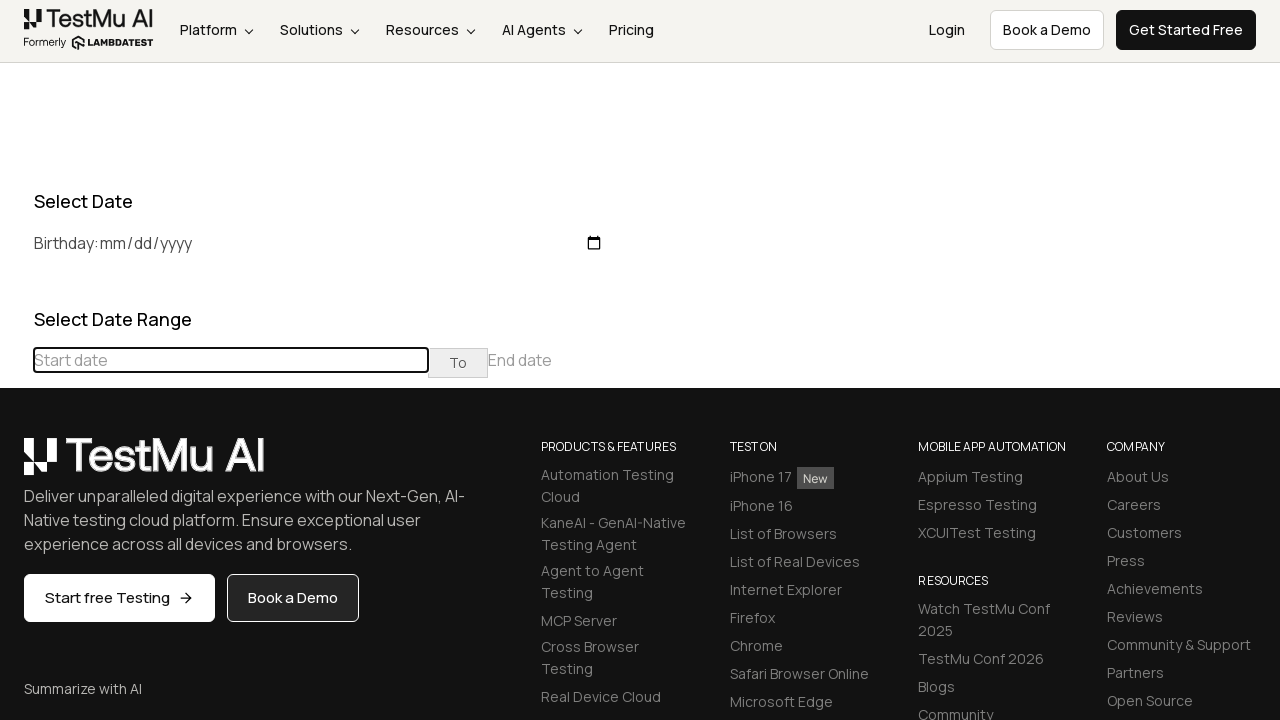

Selected day 12 from the calendar at (85, 601) on //td[@class='day'][text()='12']
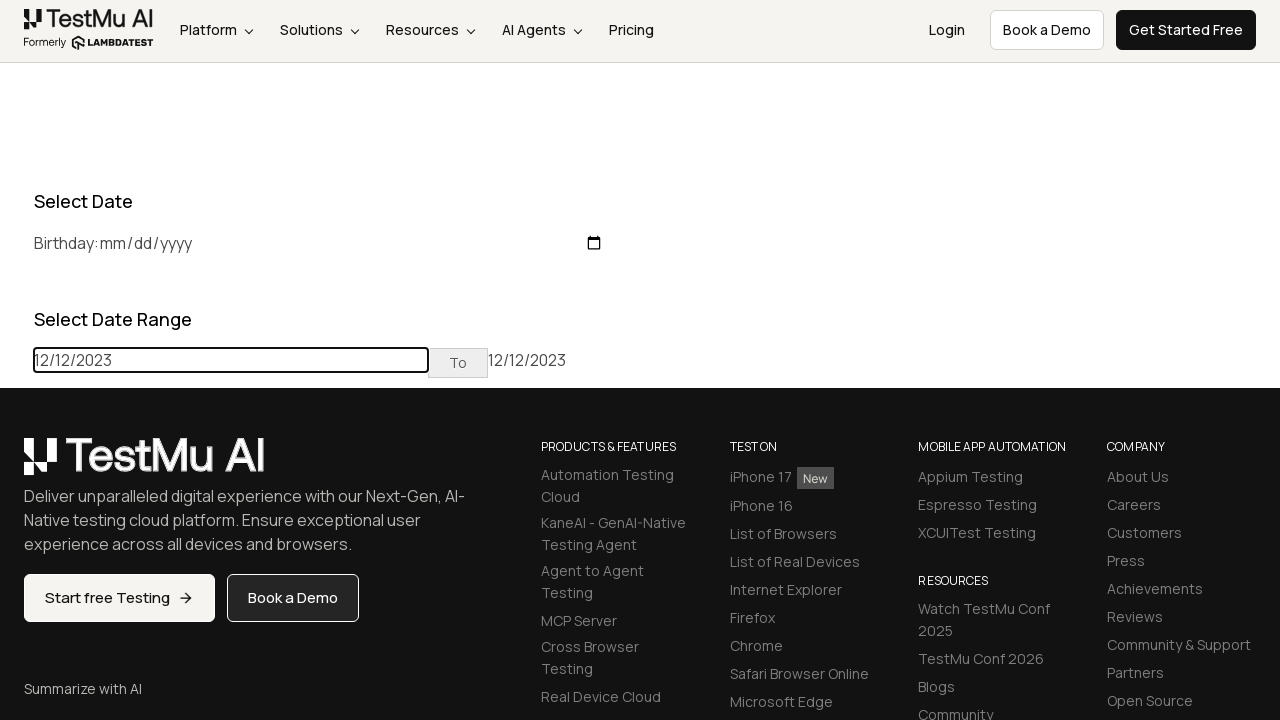

Reloaded page to reset the date picker for second date selection
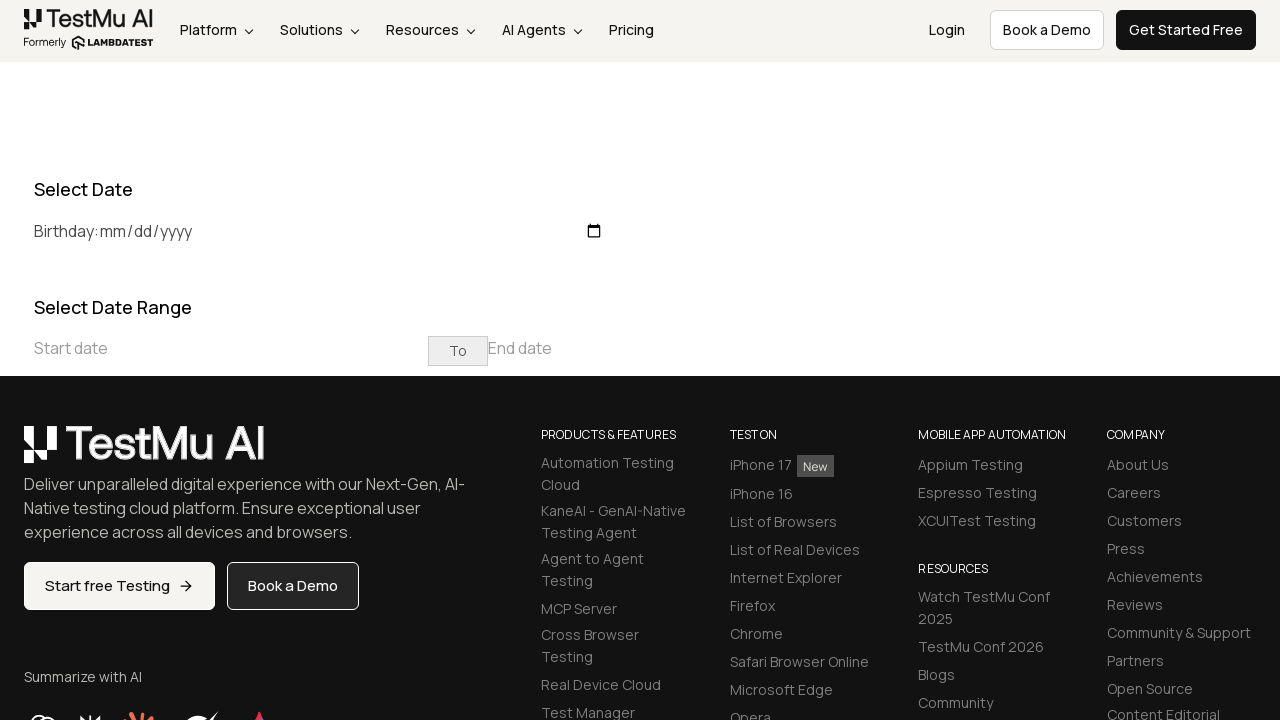

Clicked on start date input to open the date picker at (231, 348) on xpath=//input[@placeholder='Start date']
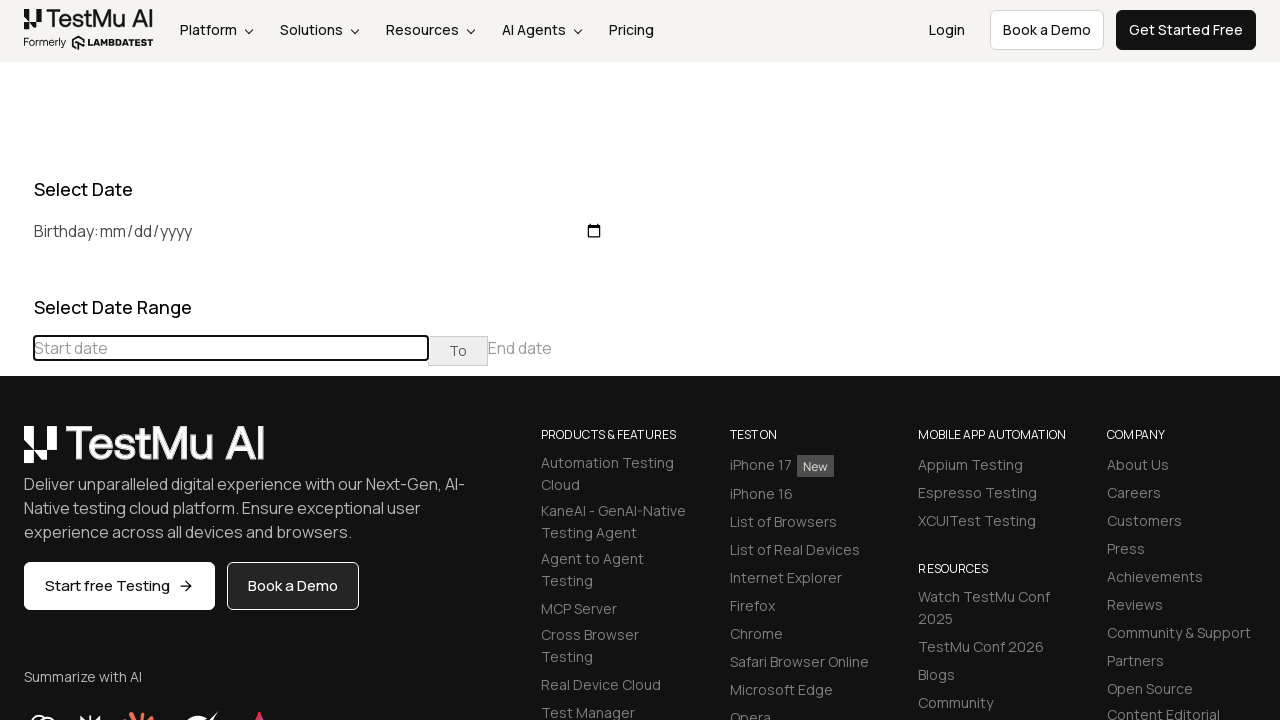

Clicked previous month button to navigate backwards at (16, 361) on (//table[@class='table-condensed']//th[@class='prev'])[1]
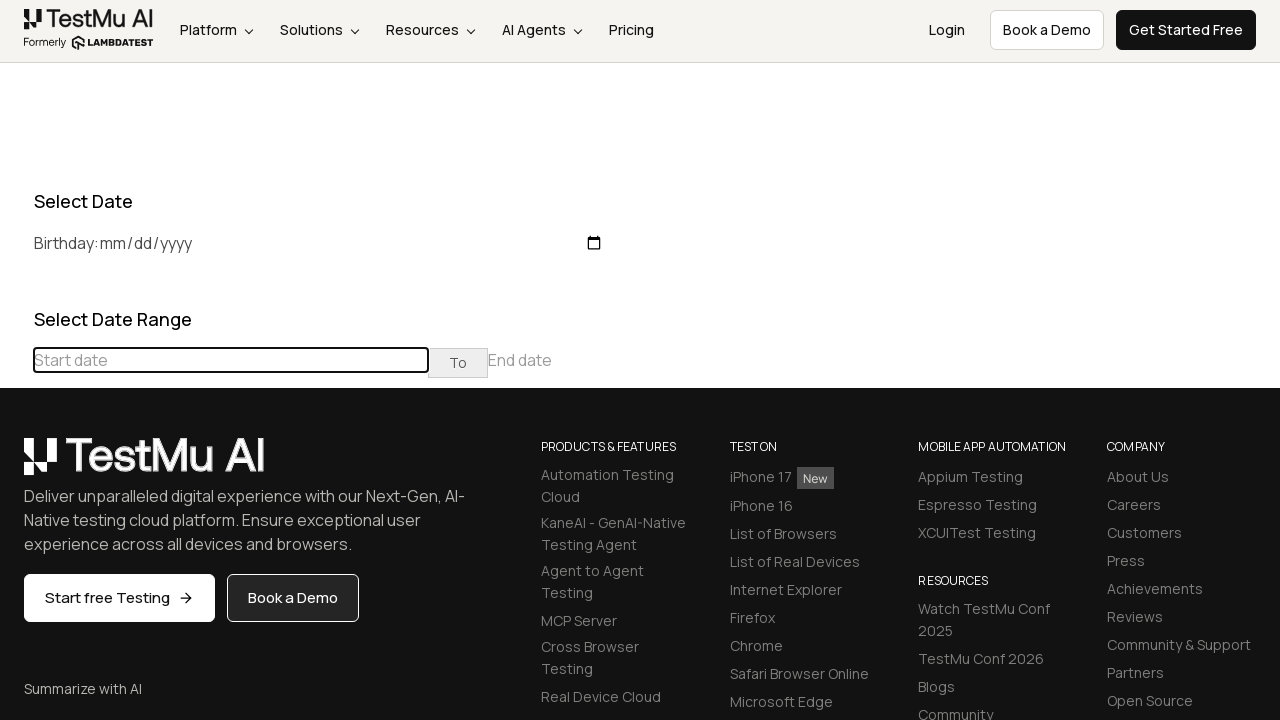

Clicked previous month button to navigate backwards at (16, 465) on (//table[@class='table-condensed']//th[@class='prev'])[1]
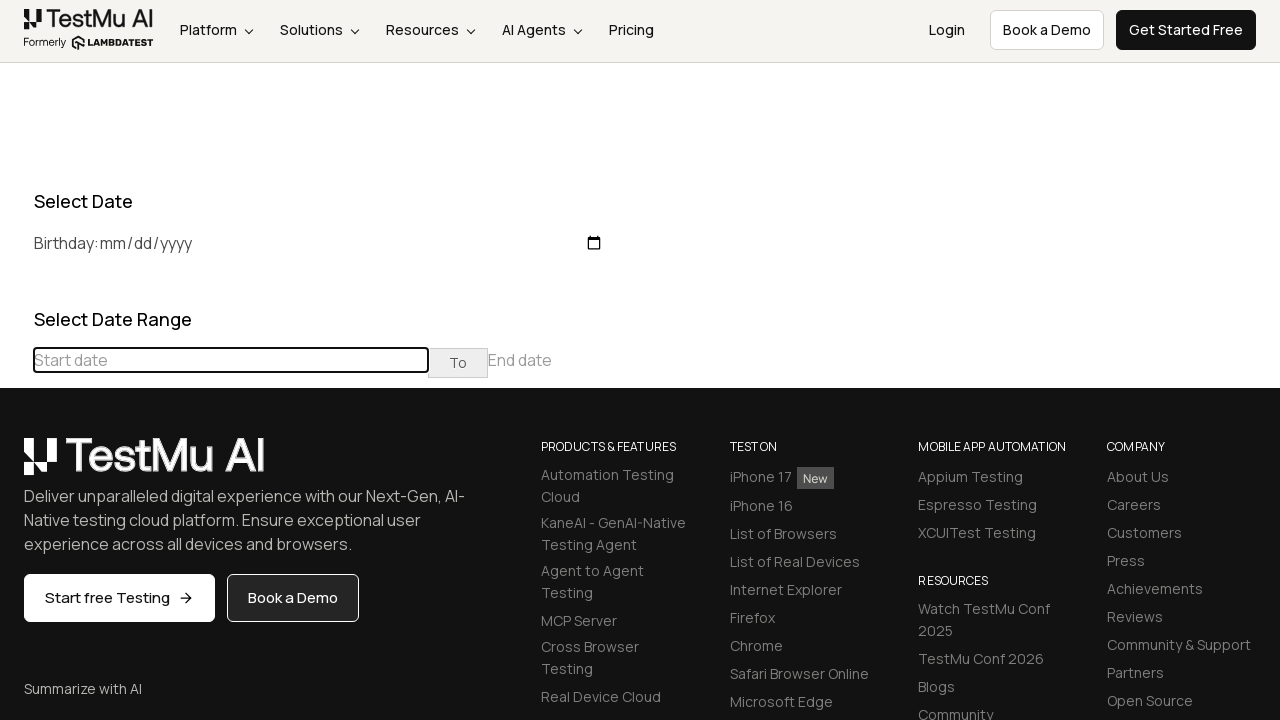

Clicked previous month button to navigate backwards at (16, 465) on (//table[@class='table-condensed']//th[@class='prev'])[1]
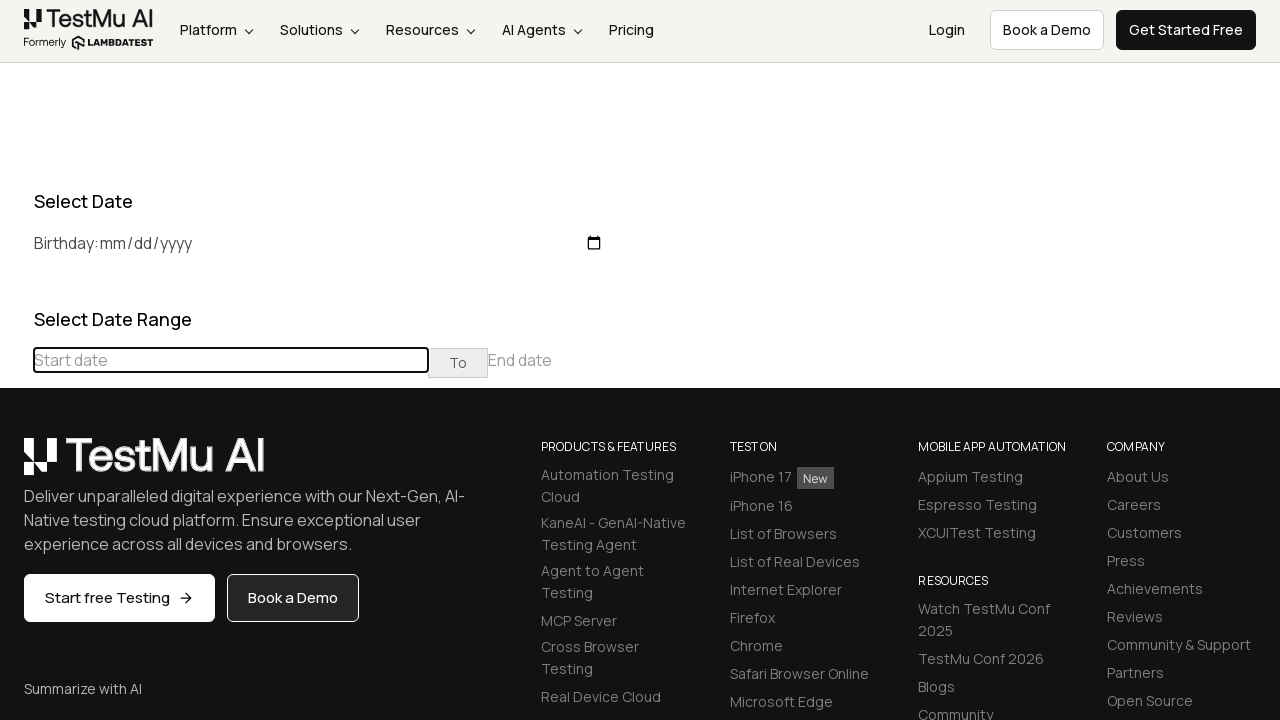

Clicked previous month button to navigate backwards at (16, 465) on (//table[@class='table-condensed']//th[@class='prev'])[1]
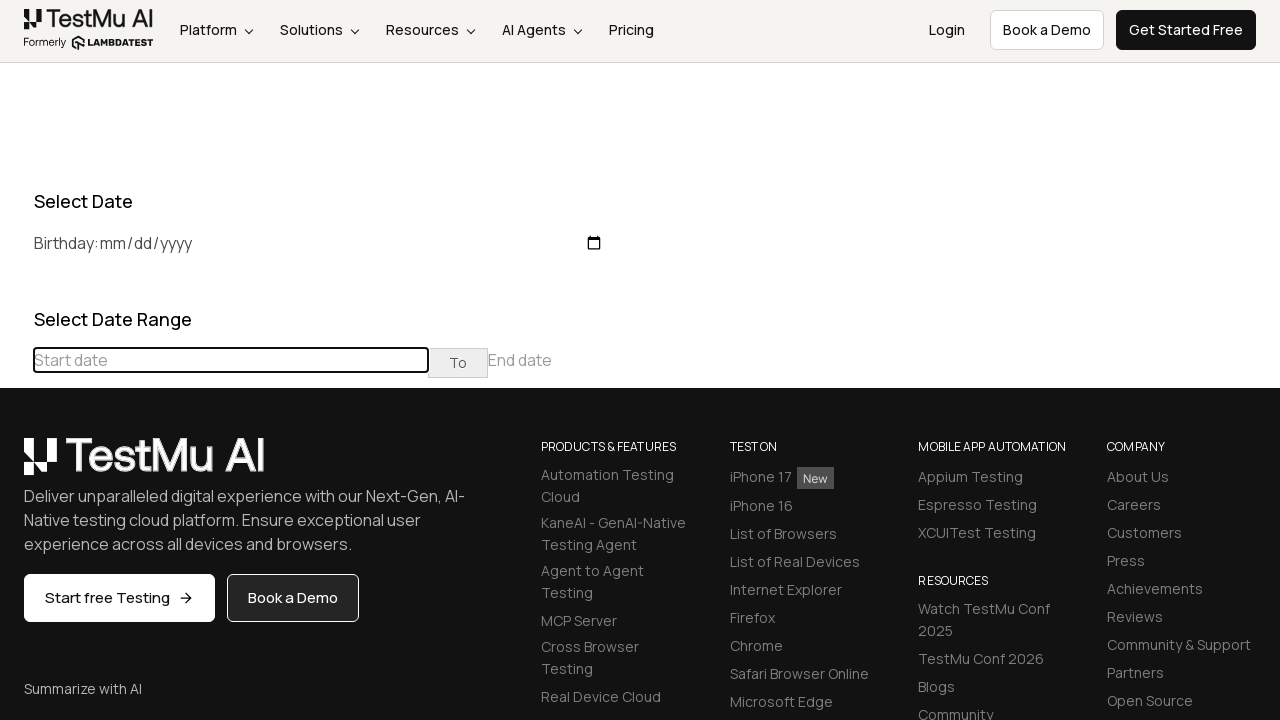

Clicked previous month button to navigate backwards at (16, 465) on (//table[@class='table-condensed']//th[@class='prev'])[1]
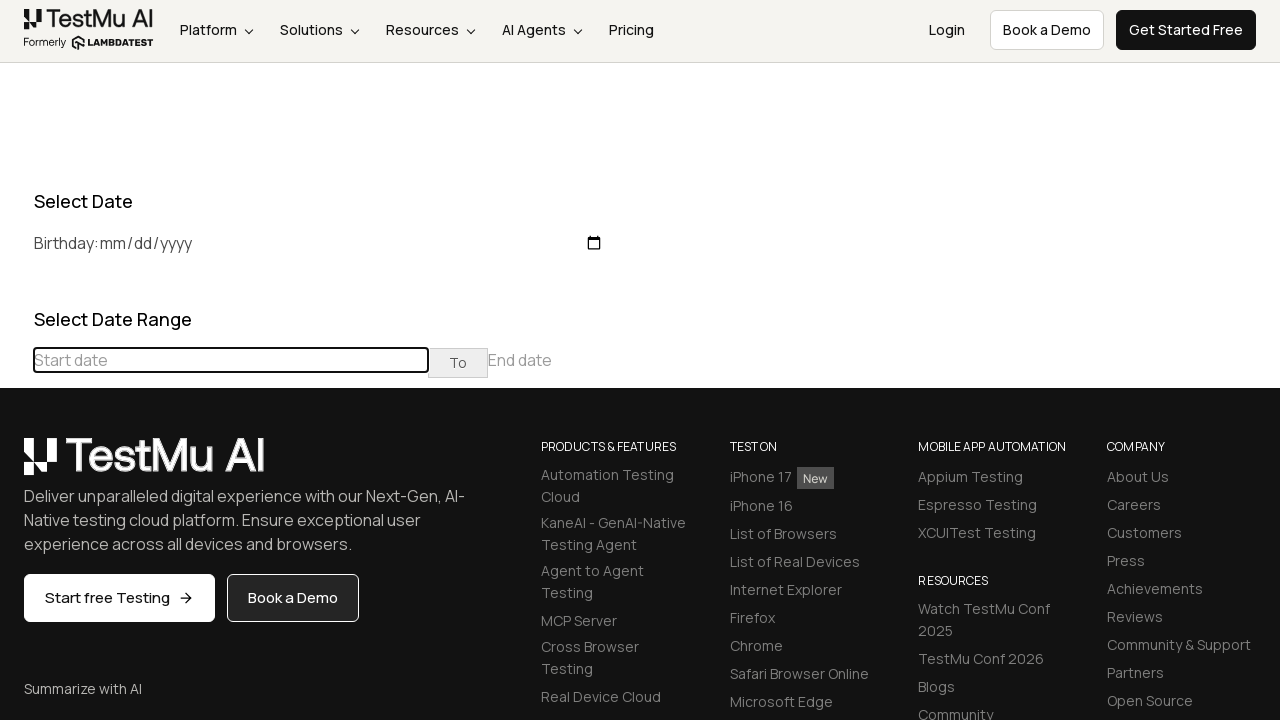

Clicked previous month button to navigate backwards at (16, 465) on (//table[@class='table-condensed']//th[@class='prev'])[1]
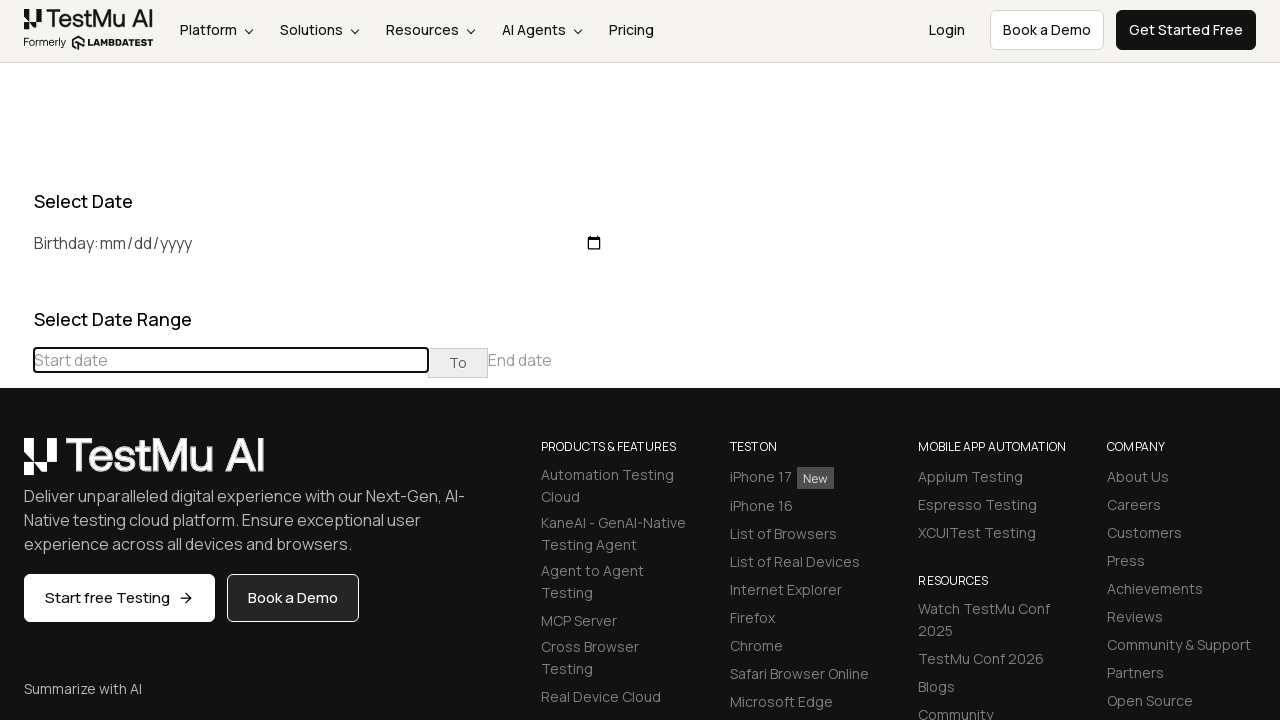

Clicked previous month button to navigate backwards at (16, 465) on (//table[@class='table-condensed']//th[@class='prev'])[1]
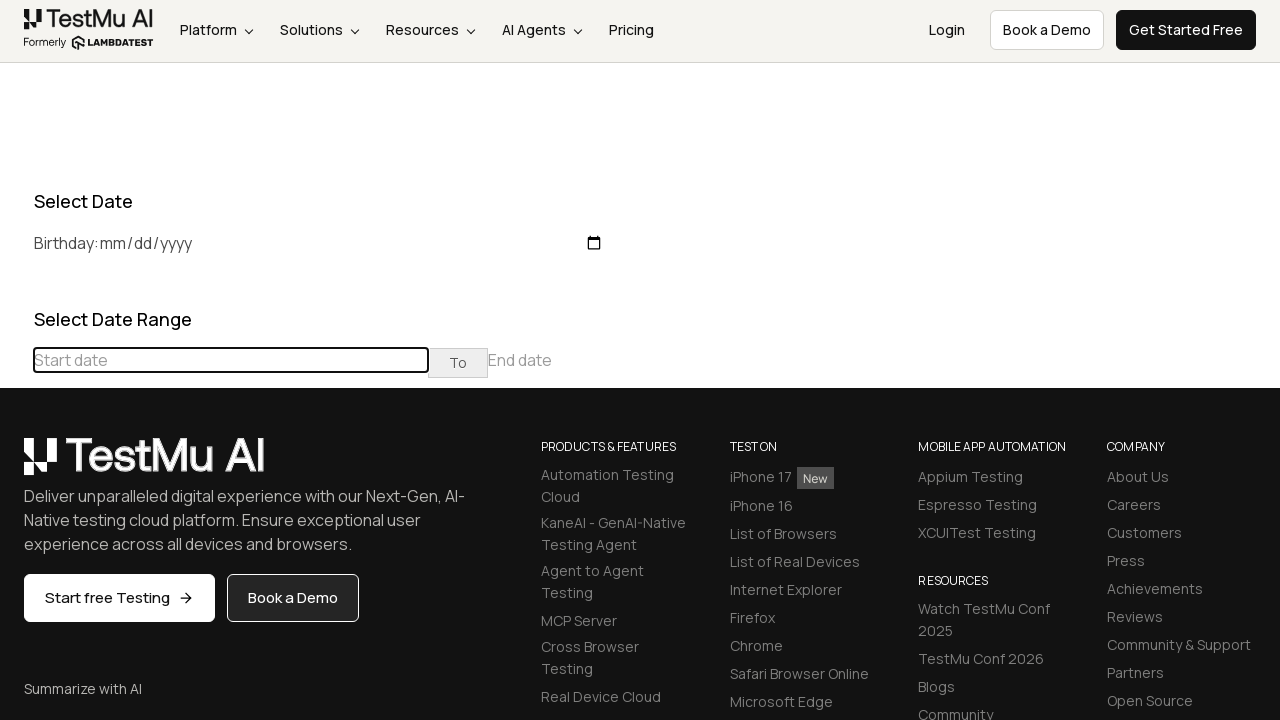

Clicked previous month button to navigate backwards at (16, 465) on (//table[@class='table-condensed']//th[@class='prev'])[1]
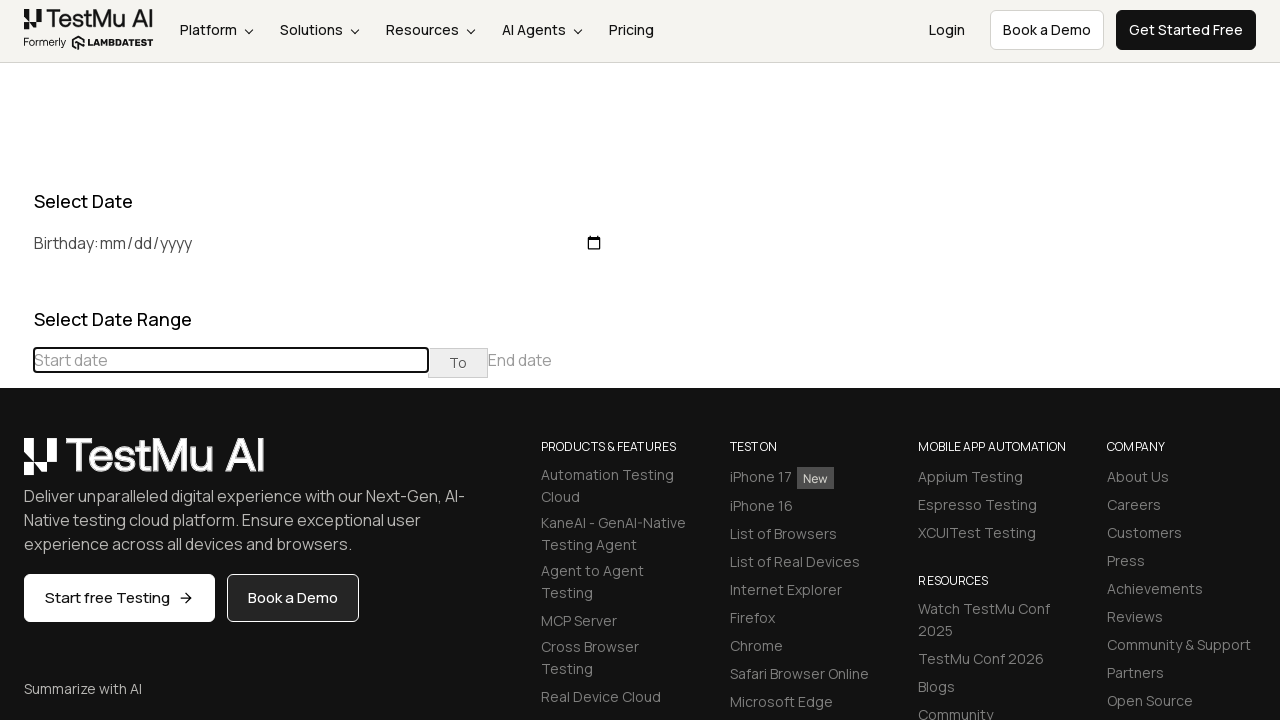

Clicked previous month button to navigate backwards at (16, 465) on (//table[@class='table-condensed']//th[@class='prev'])[1]
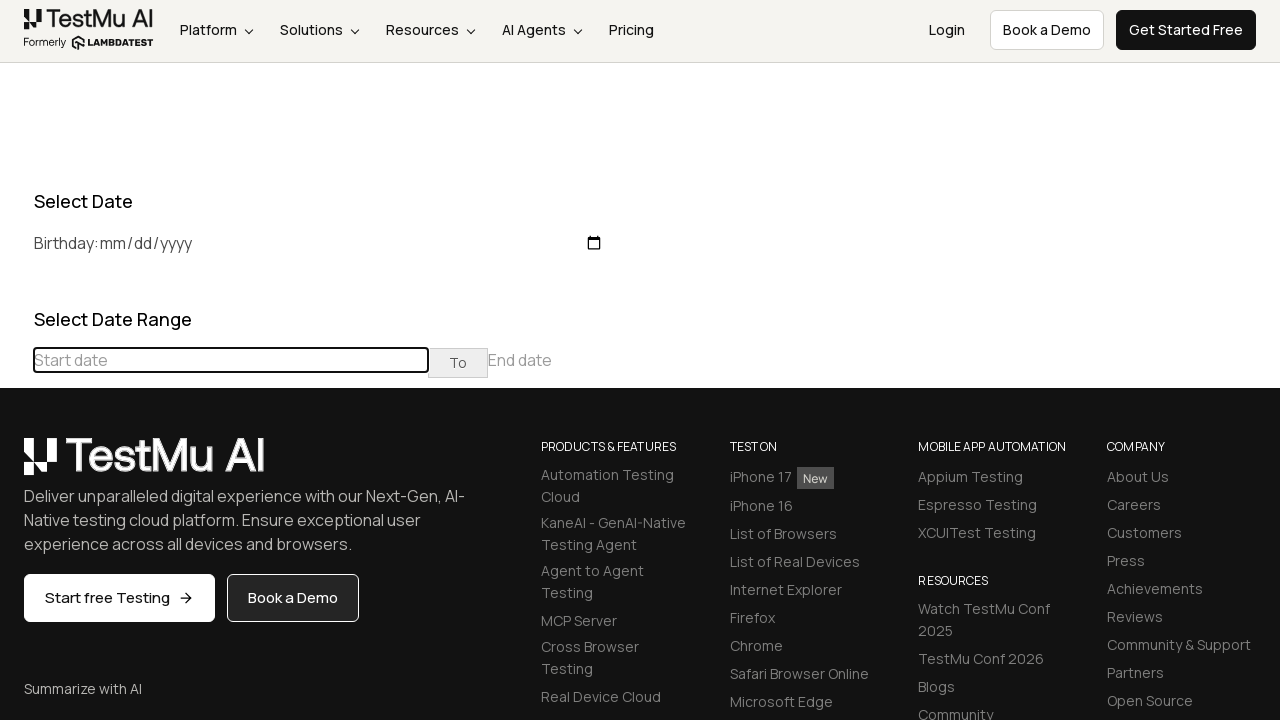

Clicked previous month button to navigate backwards at (16, 465) on (//table[@class='table-condensed']//th[@class='prev'])[1]
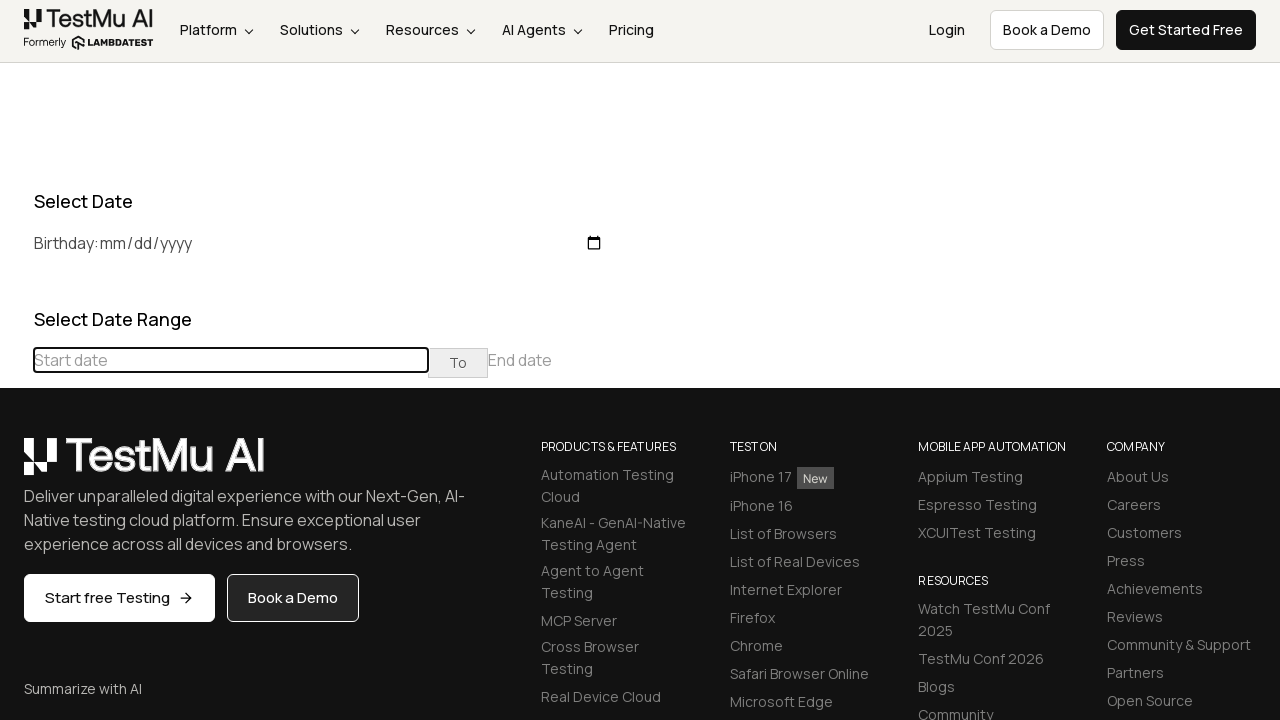

Clicked previous month button to navigate backwards at (16, 465) on (//table[@class='table-condensed']//th[@class='prev'])[1]
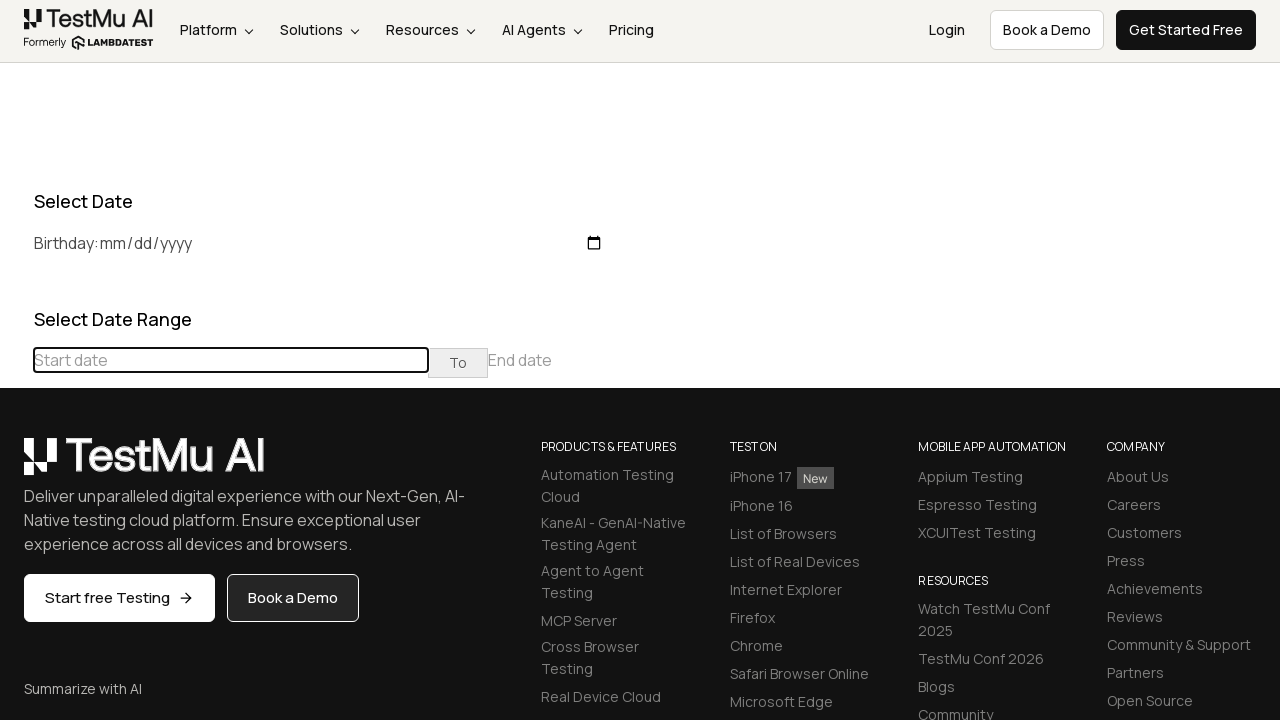

Clicked previous month button to navigate backwards at (16, 465) on (//table[@class='table-condensed']//th[@class='prev'])[1]
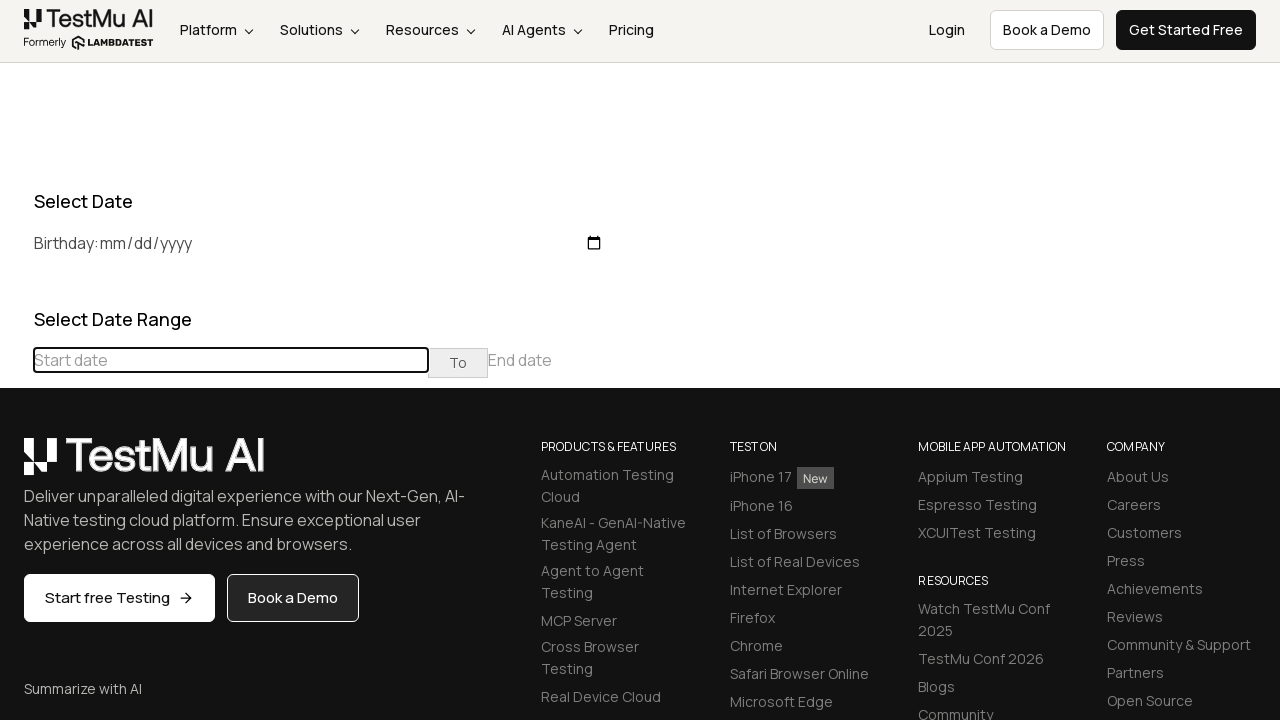

Clicked previous month button to navigate backwards at (16, 465) on (//table[@class='table-condensed']//th[@class='prev'])[1]
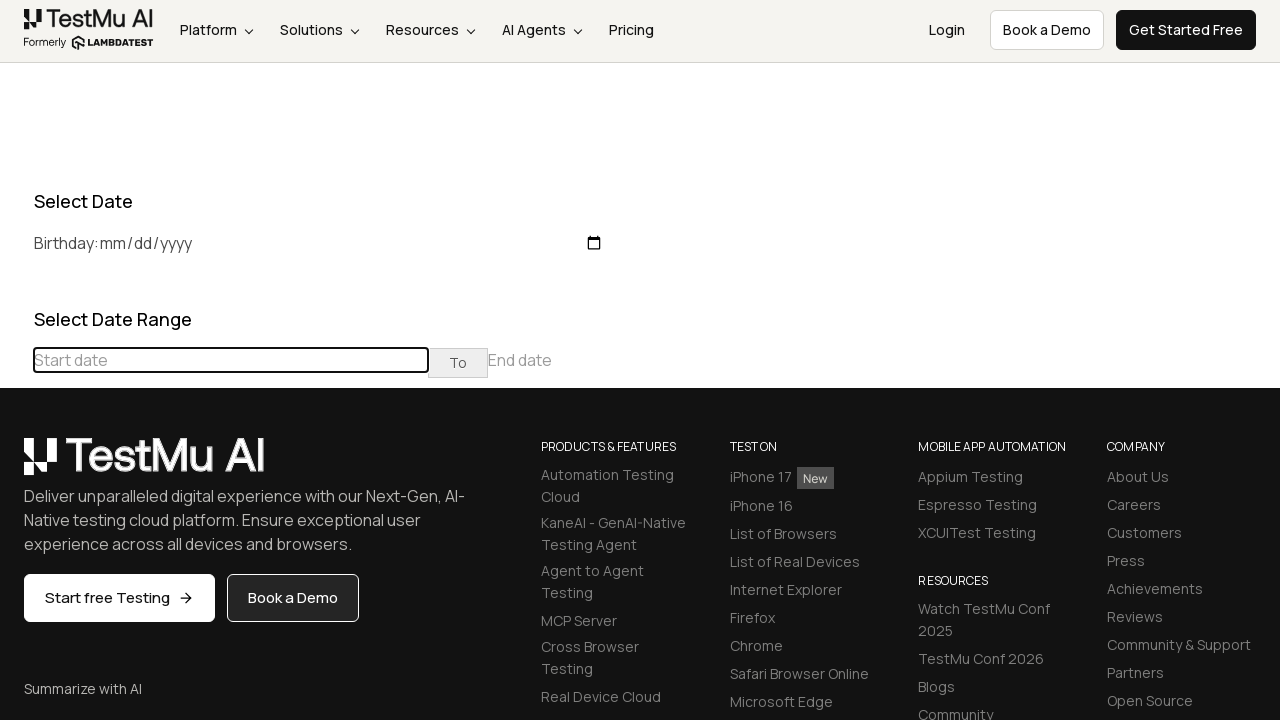

Clicked previous month button to navigate backwards at (16, 465) on (//table[@class='table-condensed']//th[@class='prev'])[1]
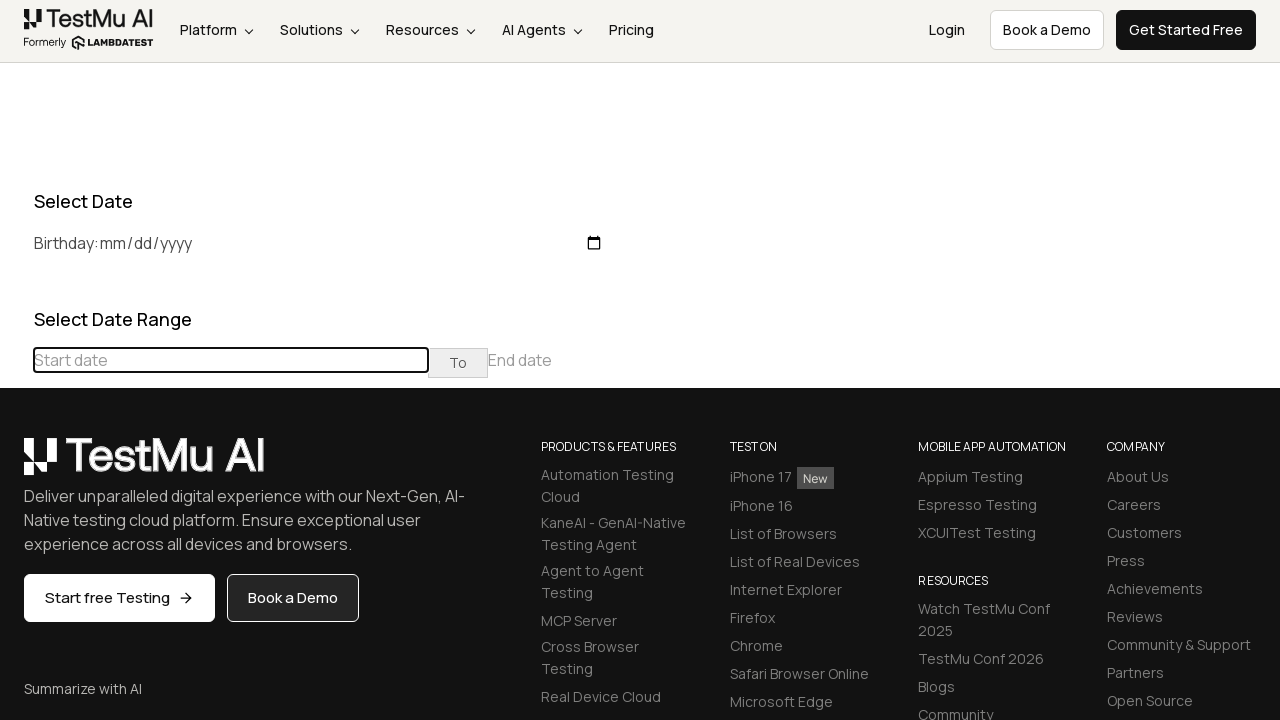

Clicked previous month button to navigate backwards at (16, 465) on (//table[@class='table-condensed']//th[@class='prev'])[1]
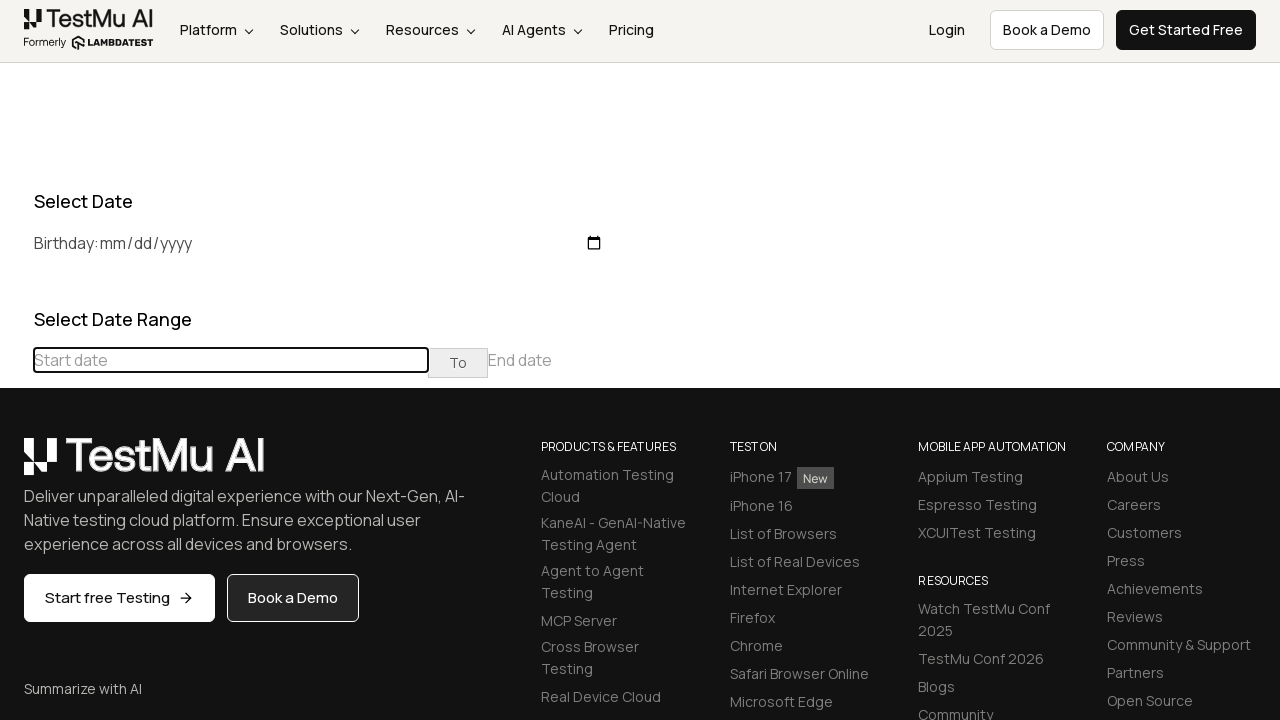

Clicked previous month button to navigate backwards at (16, 465) on (//table[@class='table-condensed']//th[@class='prev'])[1]
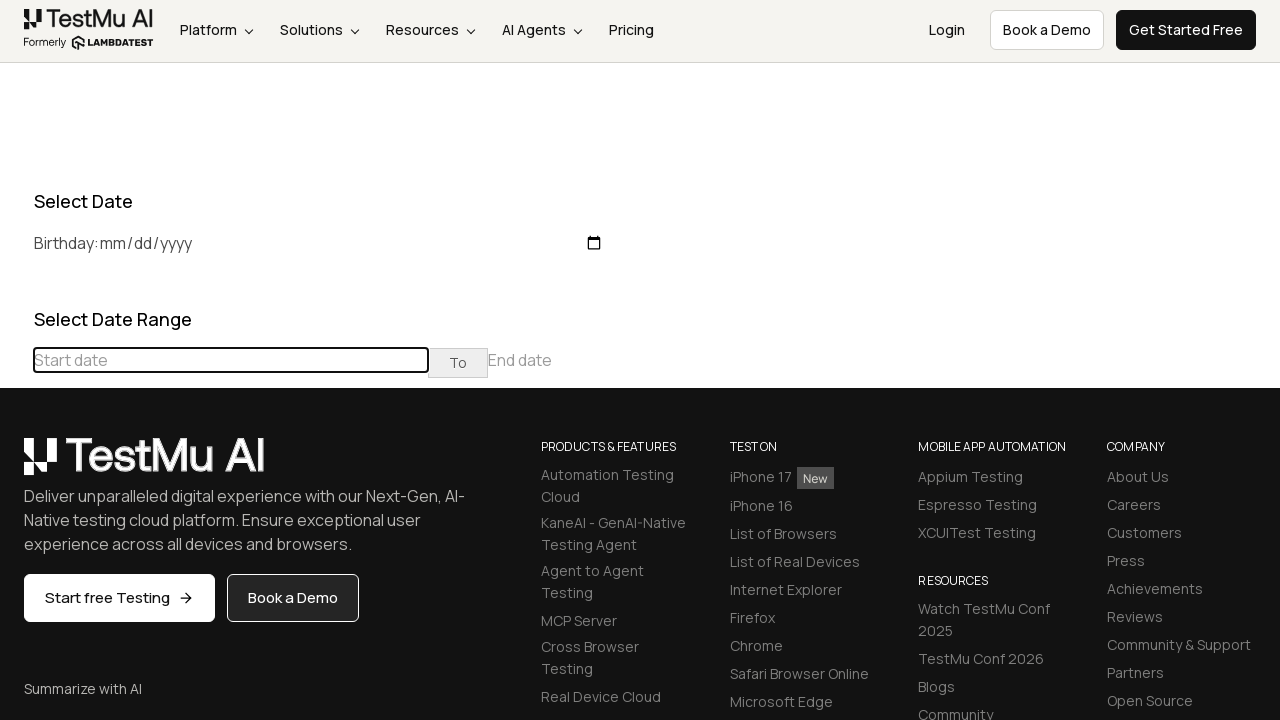

Clicked previous month button to navigate backwards at (16, 465) on (//table[@class='table-condensed']//th[@class='prev'])[1]
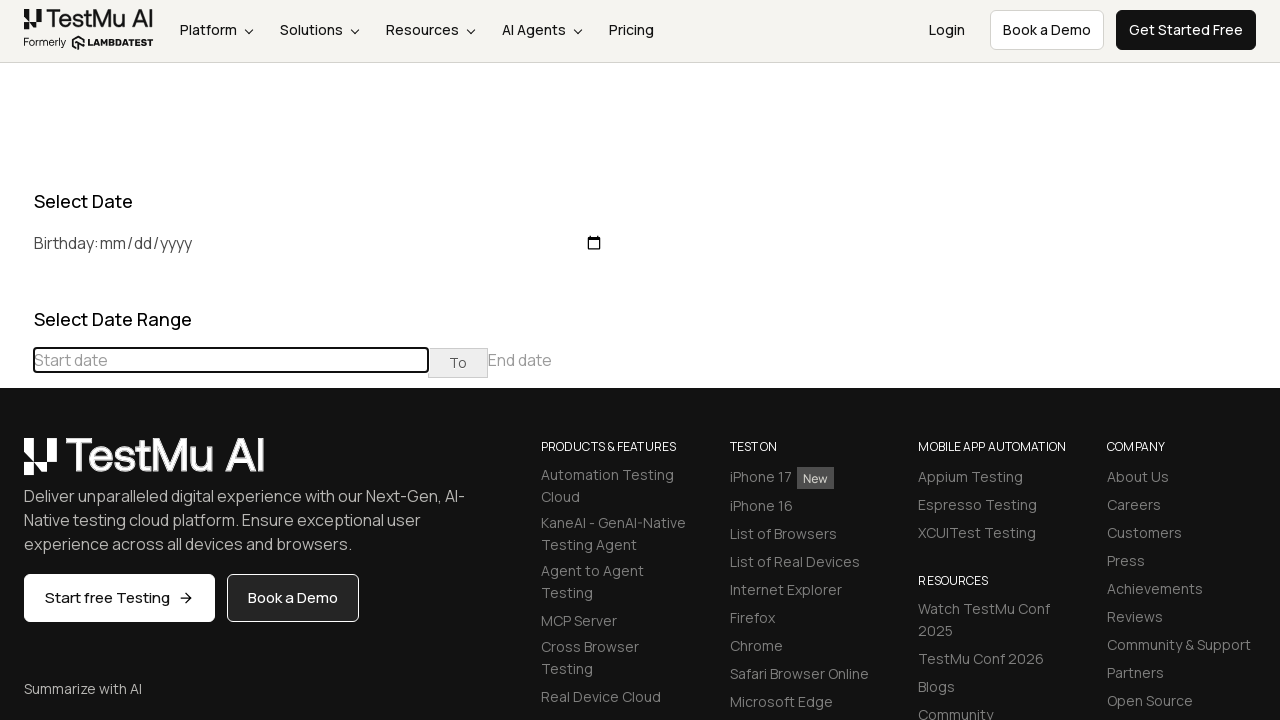

Clicked previous month button to navigate backwards at (16, 465) on (//table[@class='table-condensed']//th[@class='prev'])[1]
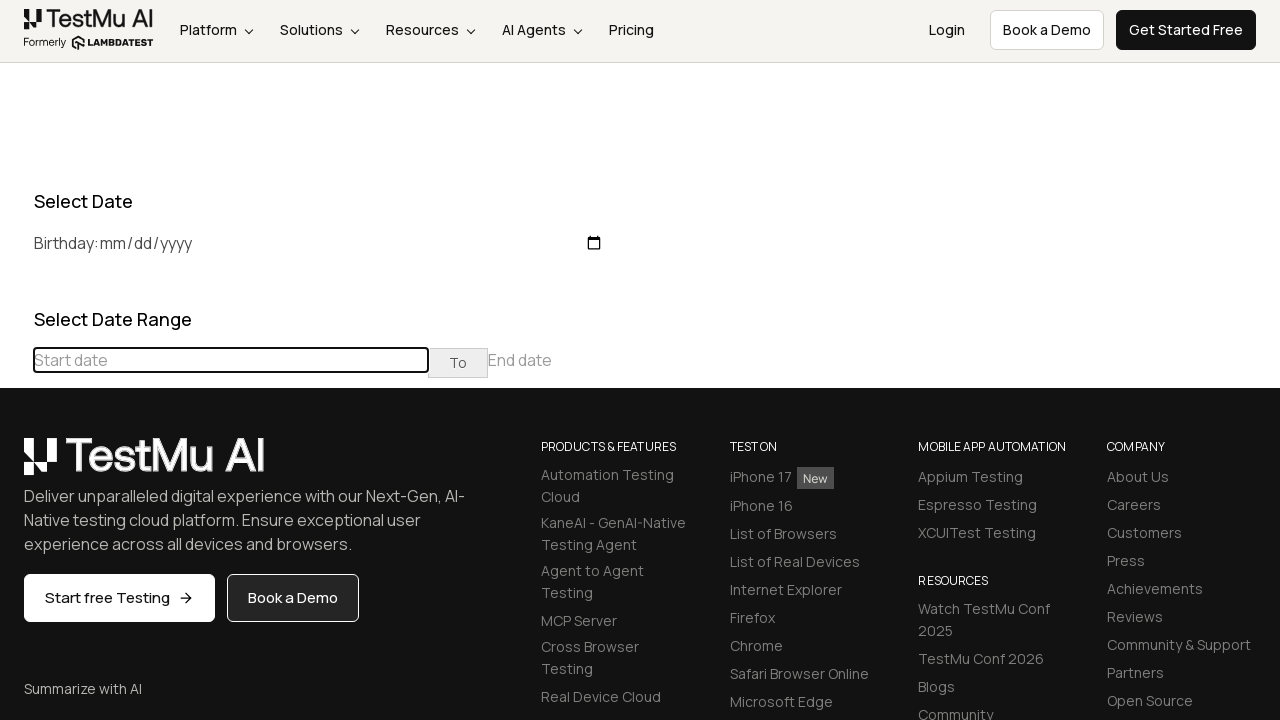

Clicked previous month button to navigate backwards at (16, 465) on (//table[@class='table-condensed']//th[@class='prev'])[1]
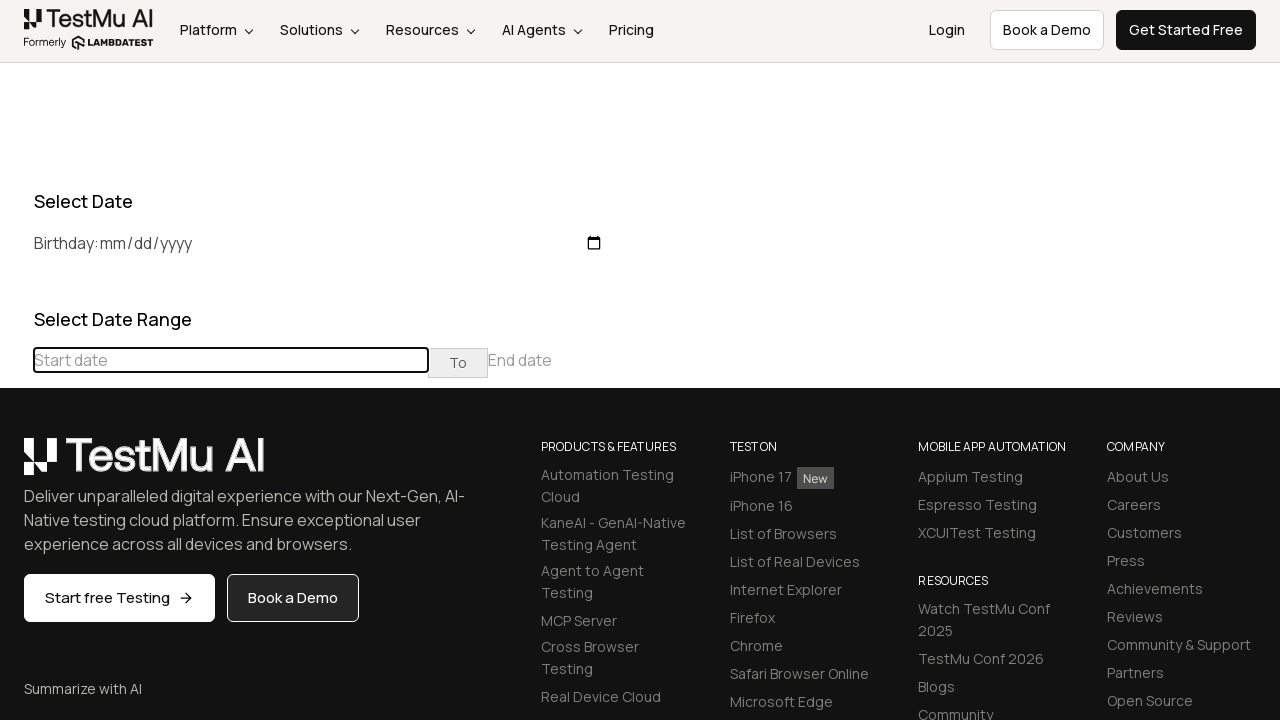

Clicked previous month button to navigate backwards at (16, 465) on (//table[@class='table-condensed']//th[@class='prev'])[1]
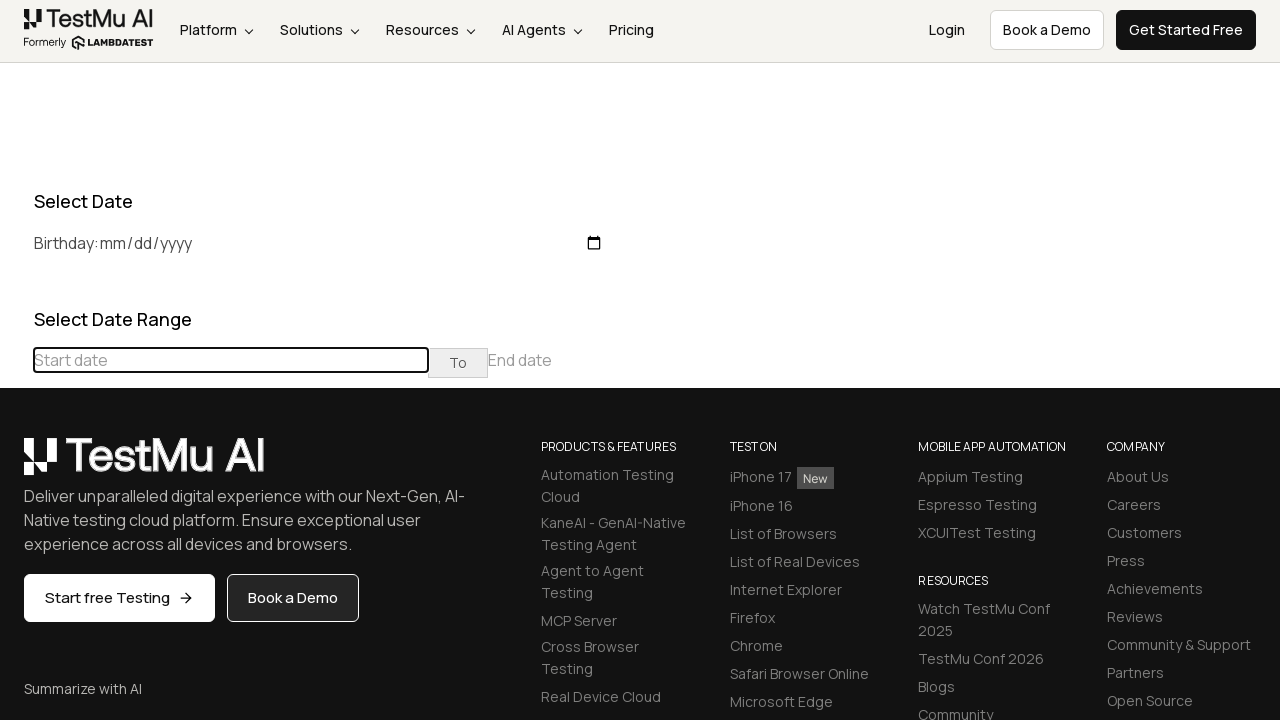

Clicked previous month button to navigate backwards at (16, 465) on (//table[@class='table-condensed']//th[@class='prev'])[1]
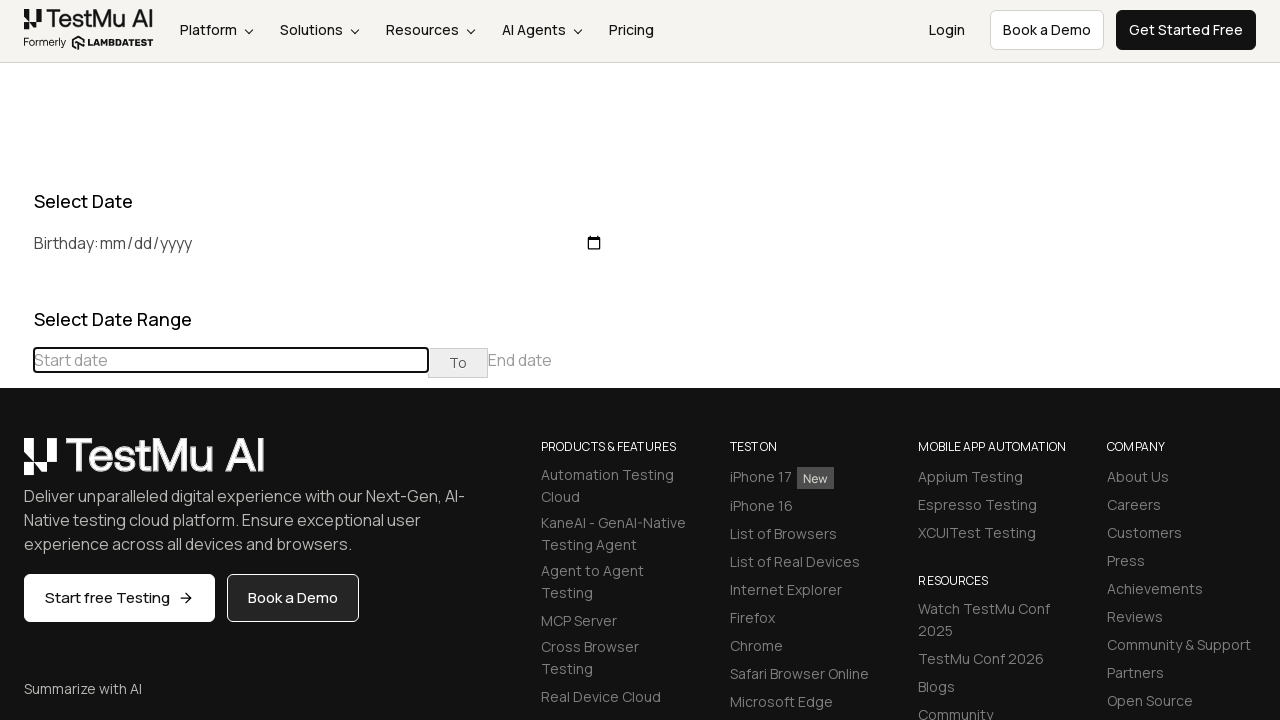

Navigated to June 2024
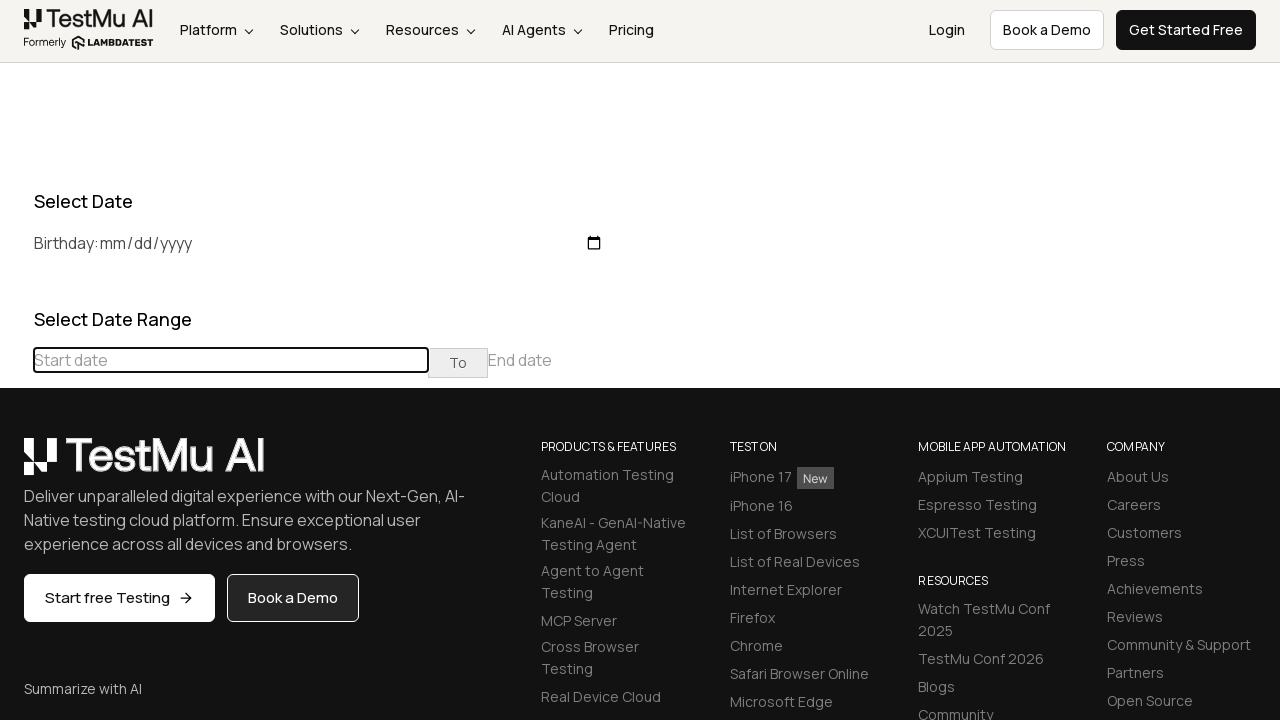

Selected day 27 from the calendar at (154, 669) on //td[@class='day'][text()='27']
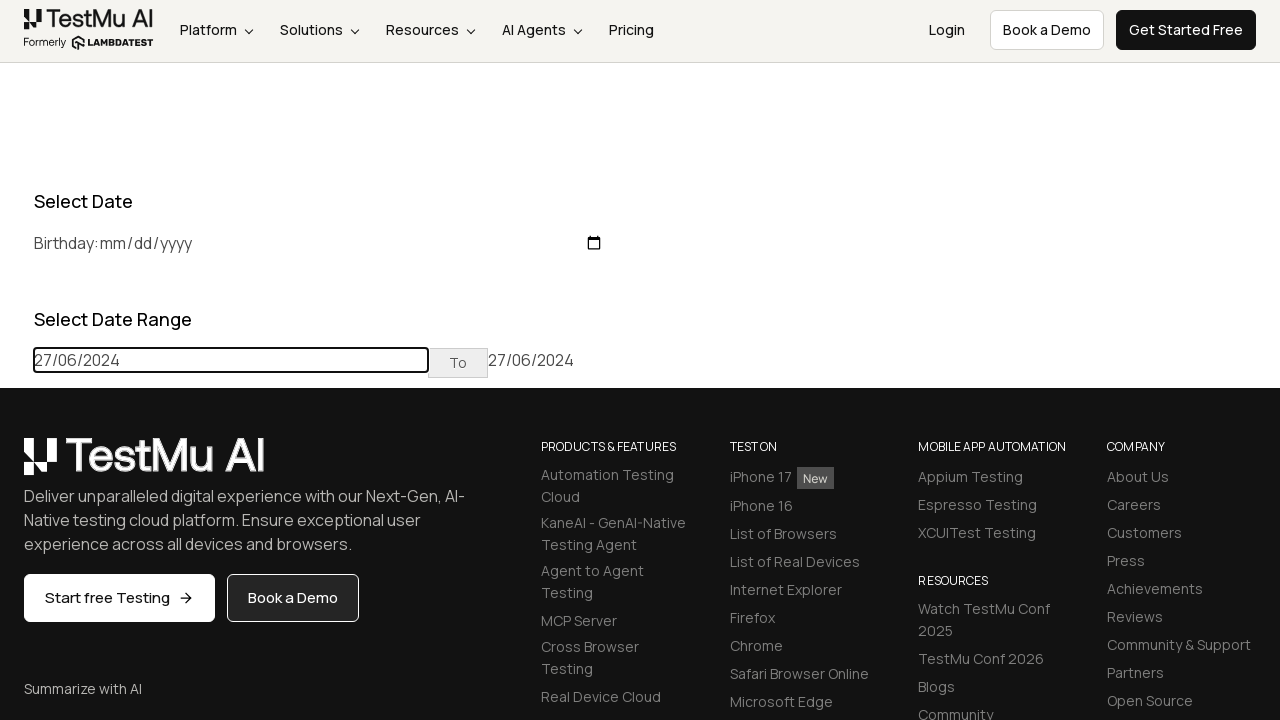

Waited 3 seconds for visual confirmation of date selections
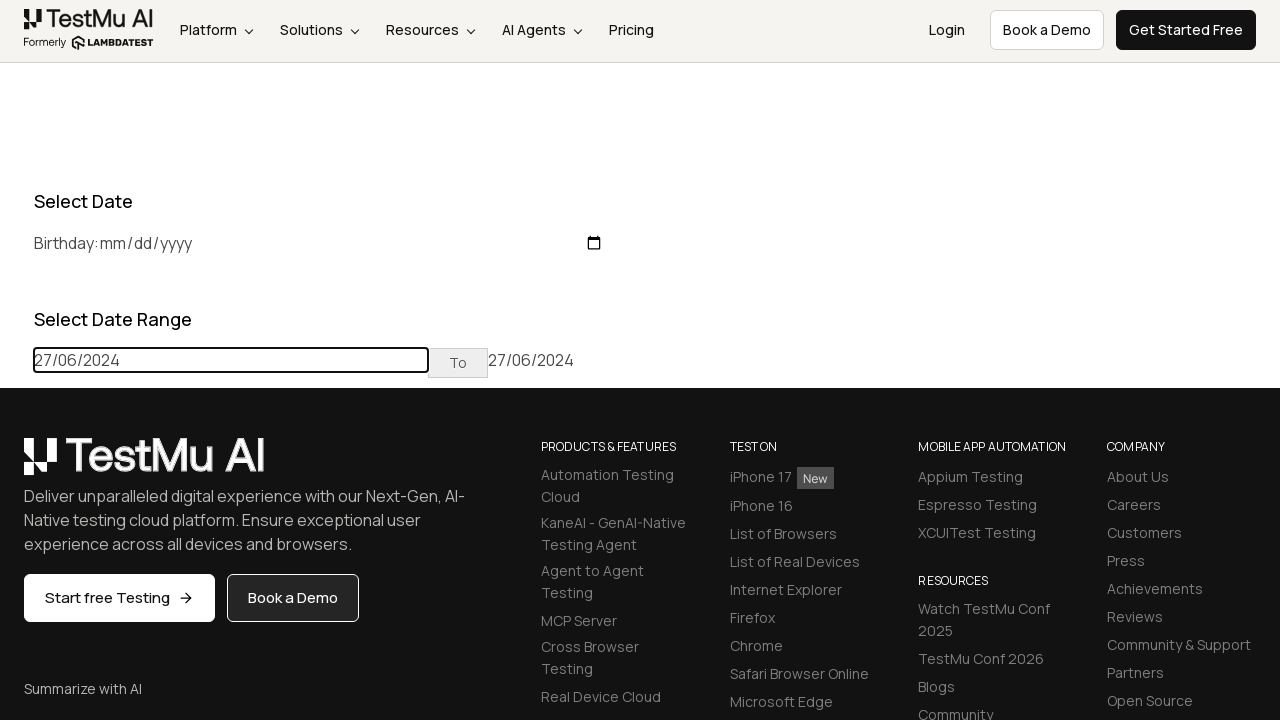

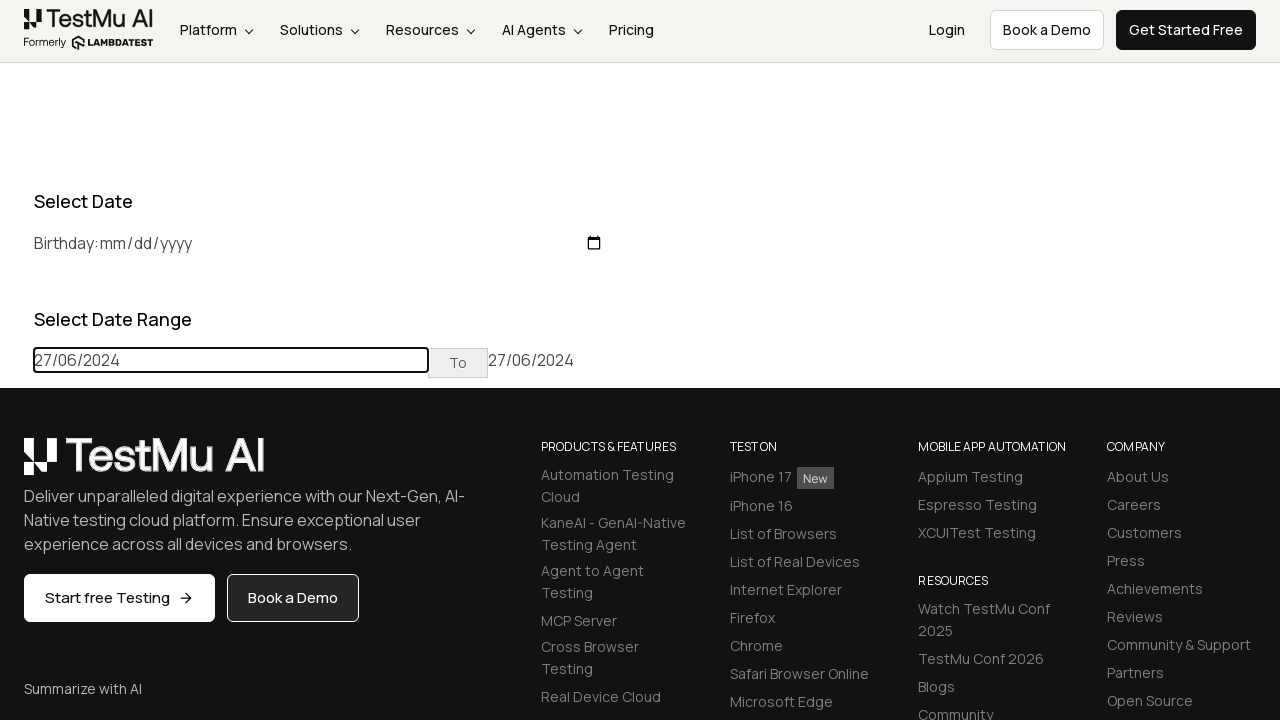